Opens the Selenium website, clicks all external links that open in new tabs (except mailto links), switches to each new tab to verify they loaded, then closes all tabs except the main page.

Starting URL: https://www.selenium.dev/

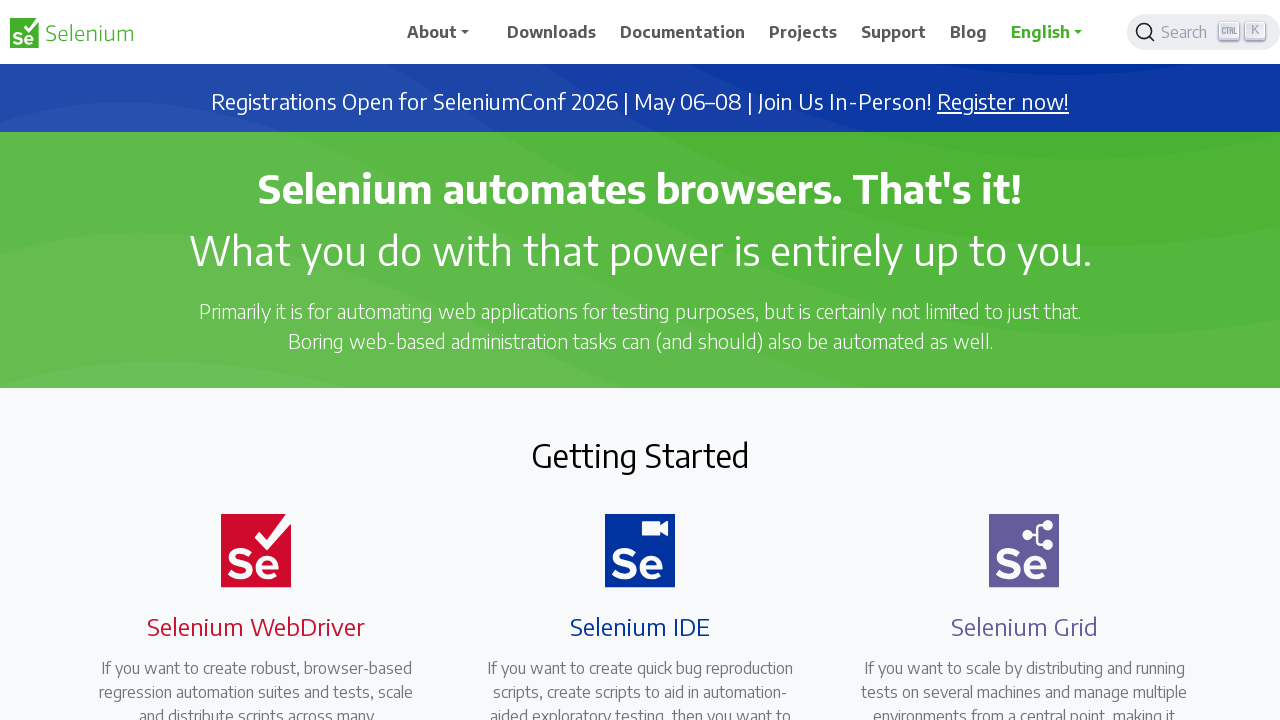

Stored reference to main page
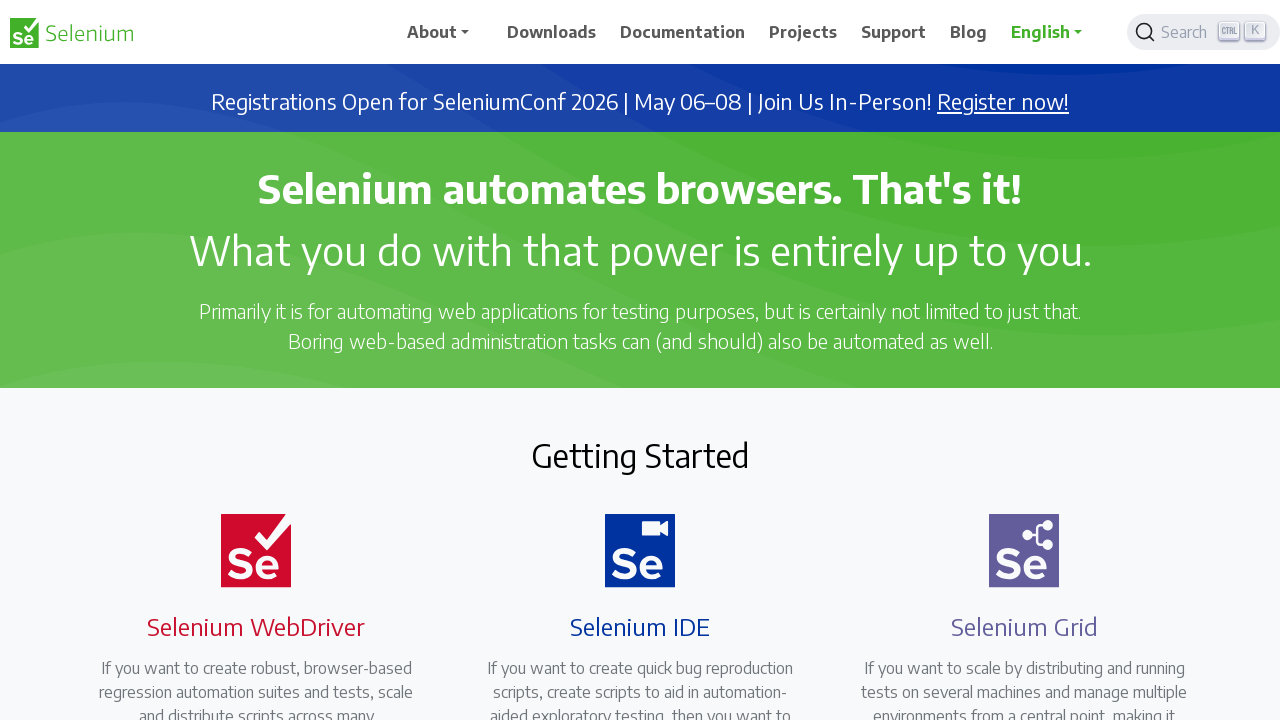

Found all external links with target='_blank'
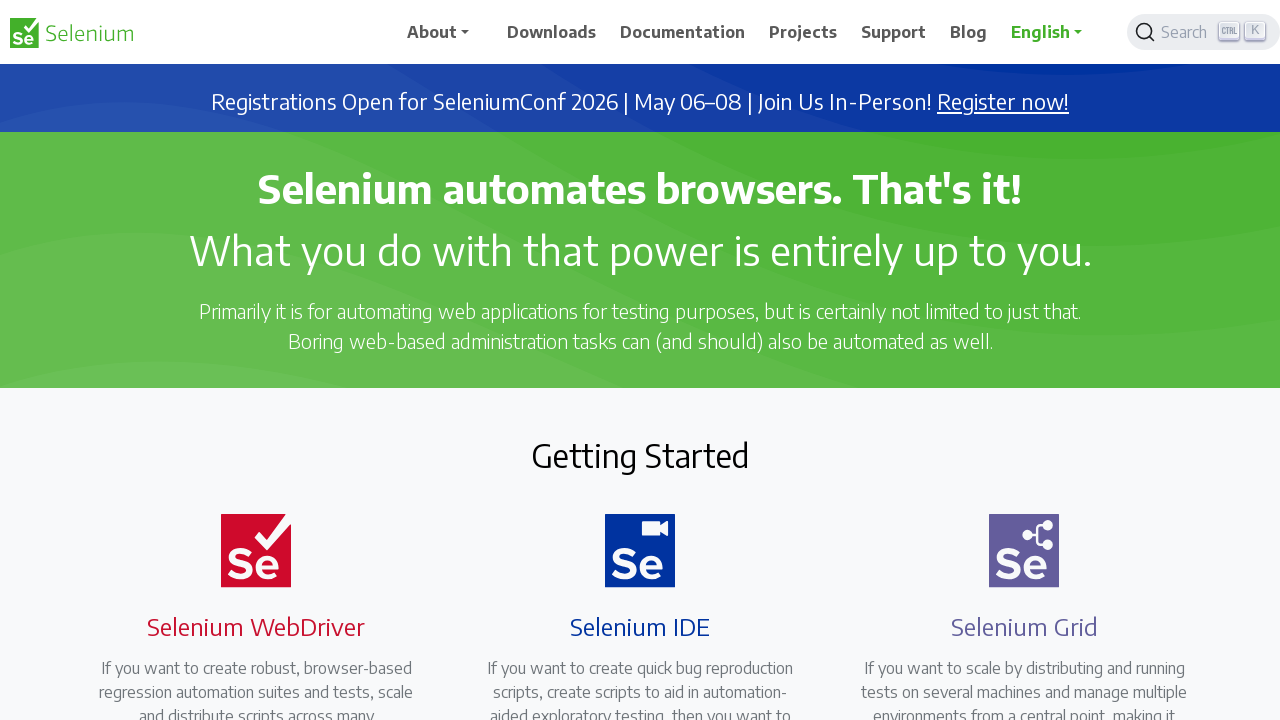

Collected href values from external links (excluding mailto links)
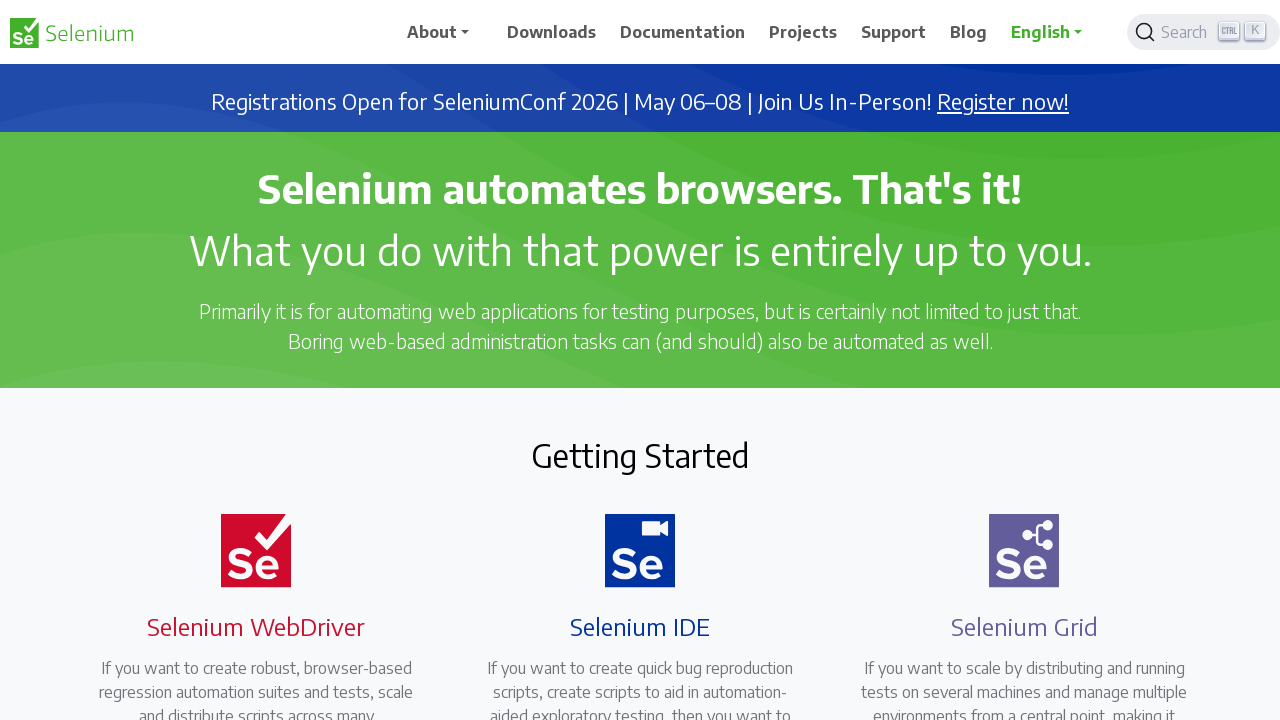

Clicked external link: https://seleniumconf.com/register/?utm_medium=Referral&utm_source=selenium.dev&utm_campaign=register at (1003, 102) on a[target='_blank'] >> nth=0
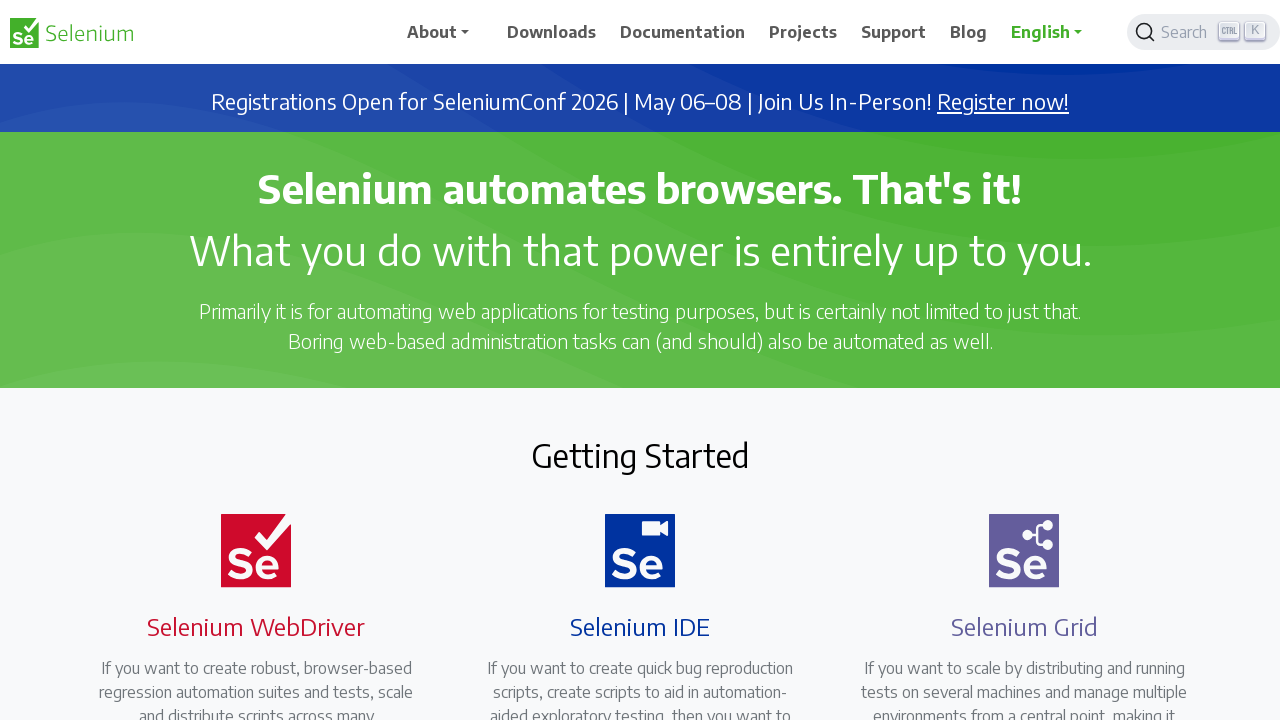

New tab opened and loaded: https://seleniumconf.com/register/?utm_medium=Referral&utm_source=selenium.dev&utm_campaign=register
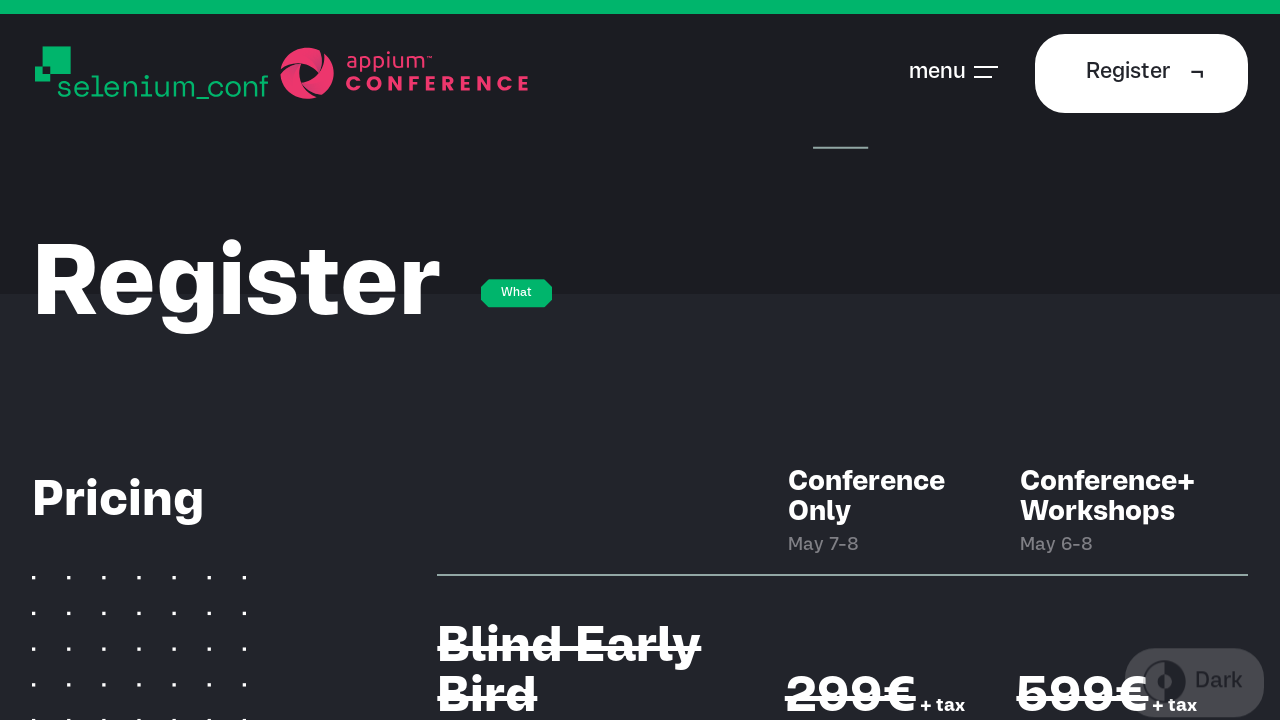

Clicked external link: https://opencollective.com/selenium at (687, 409) on a[target='_blank'] >> nth=1
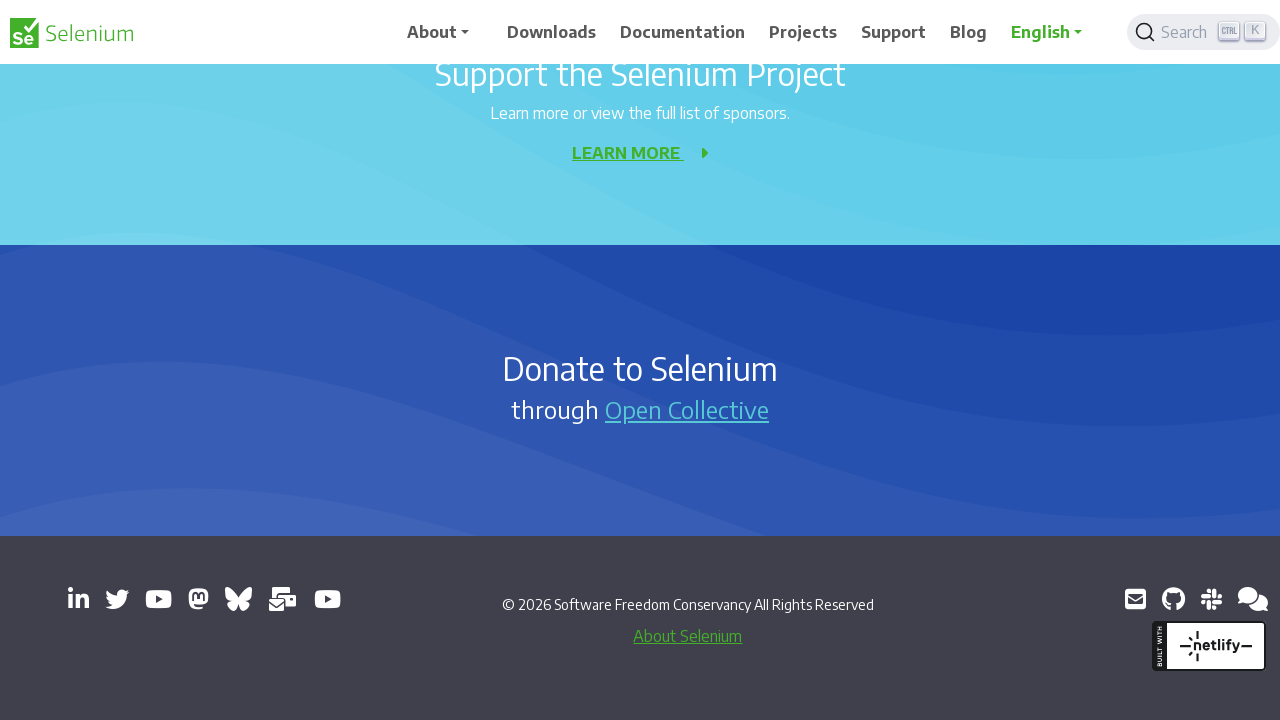

New tab opened and loaded: https://opencollective.com/selenium
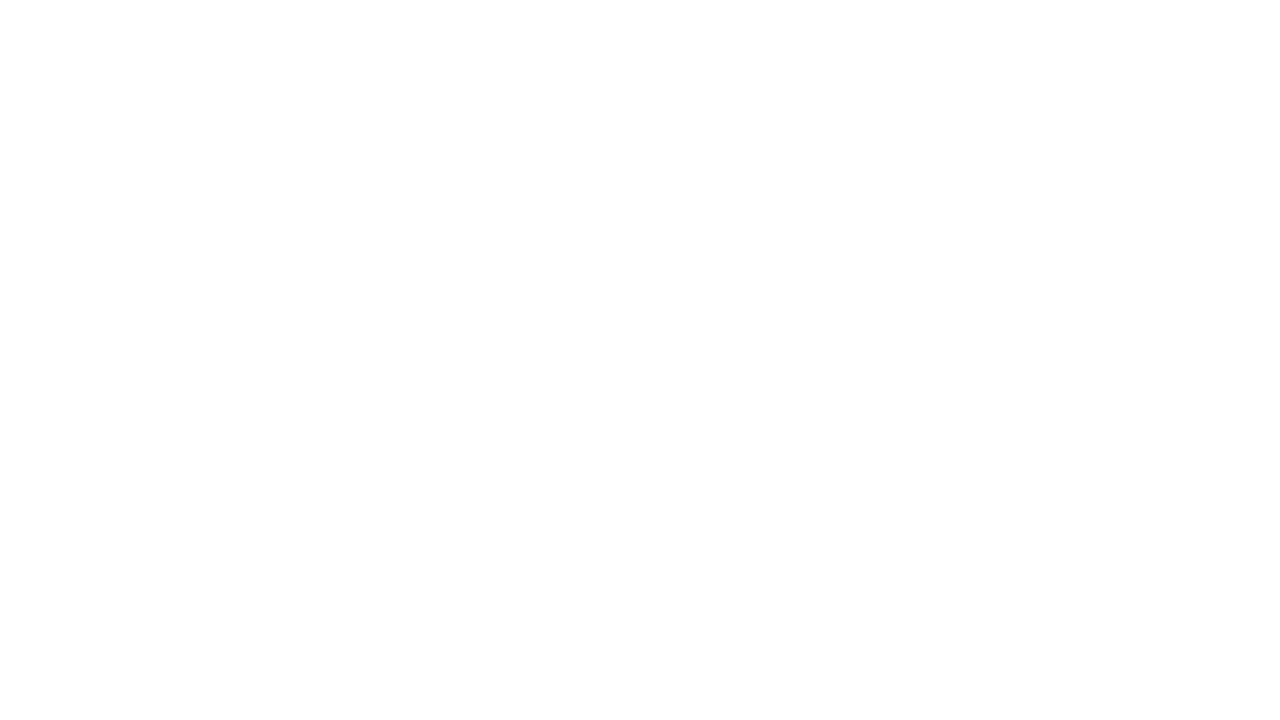

Clicked external link: https://www.linkedin.com/company/4826427/ at (78, 599) on a[target='_blank'] >> nth=2
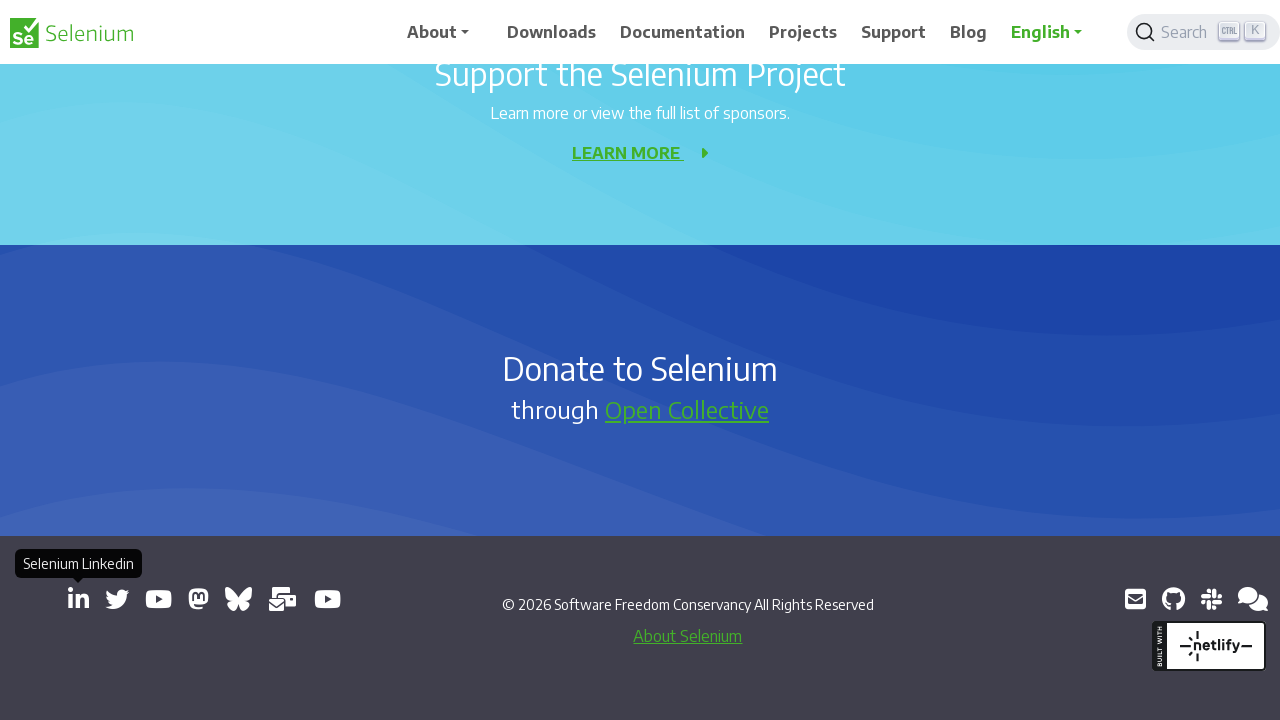

New tab opened and loaded: https://www.linkedin.com/company/4826427/
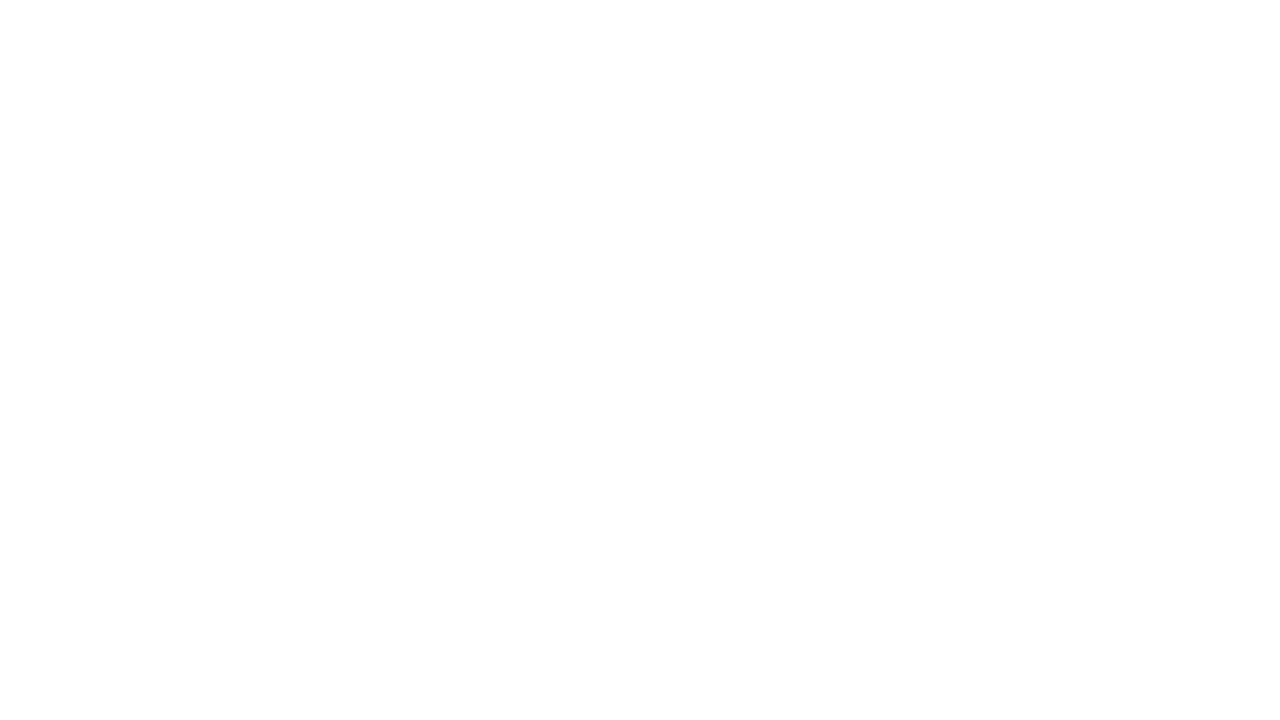

Clicked external link: https://x.com/SeleniumHQ at (117, 599) on a[target='_blank'] >> nth=3
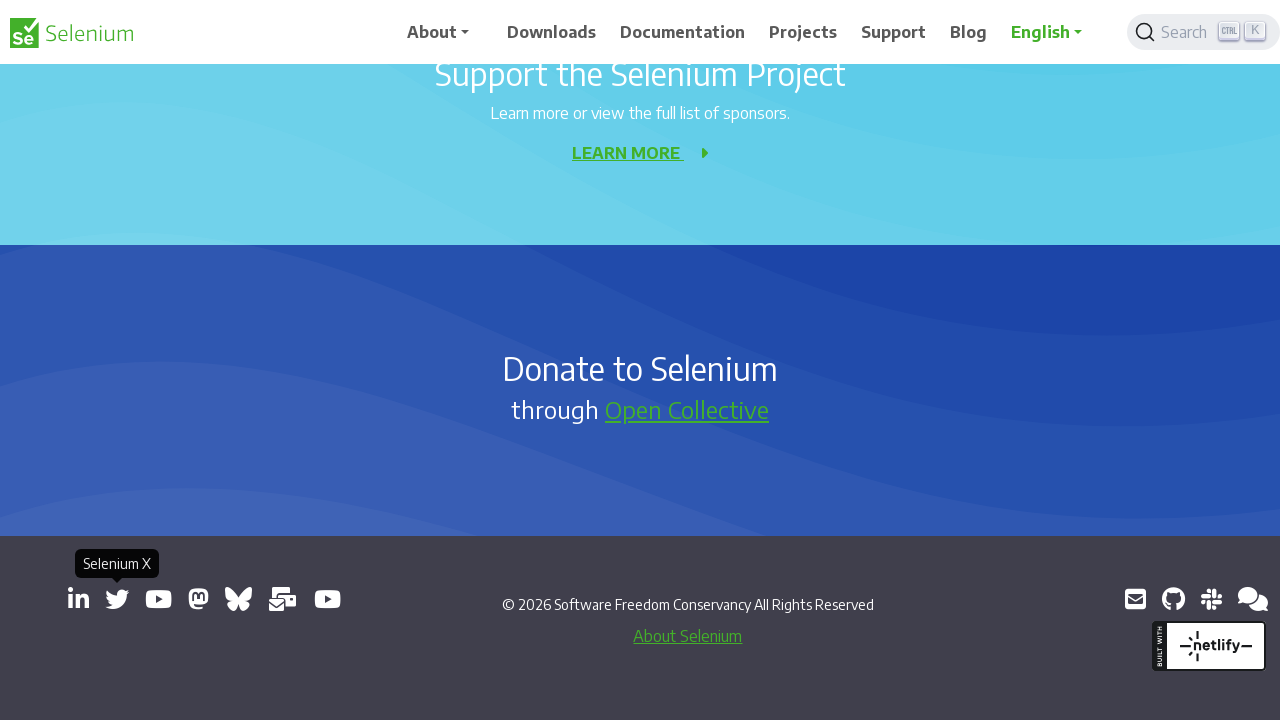

New tab opened and loaded: https://x.com/SeleniumHQ
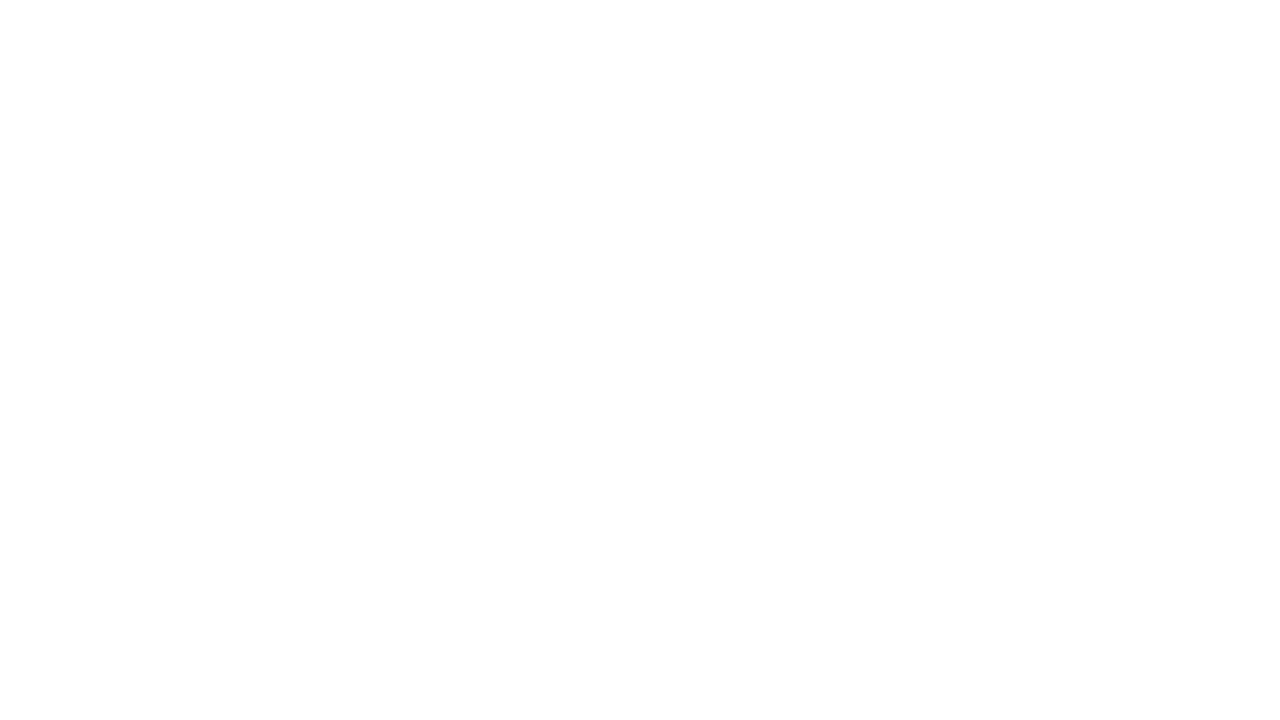

Clicked external link: https://www.youtube.com/@SeleniumHQProject/ at (158, 599) on a[target='_blank'] >> nth=4
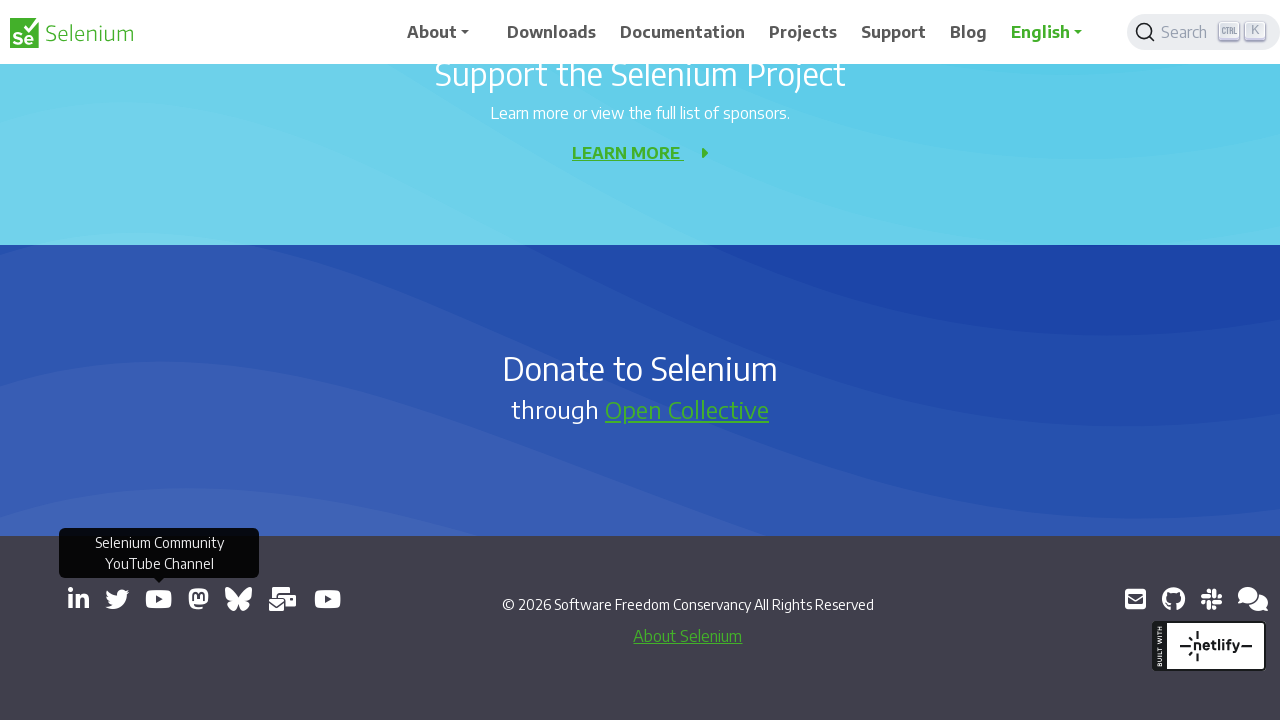

New tab opened and loaded: https://www.youtube.com/@SeleniumHQProject/
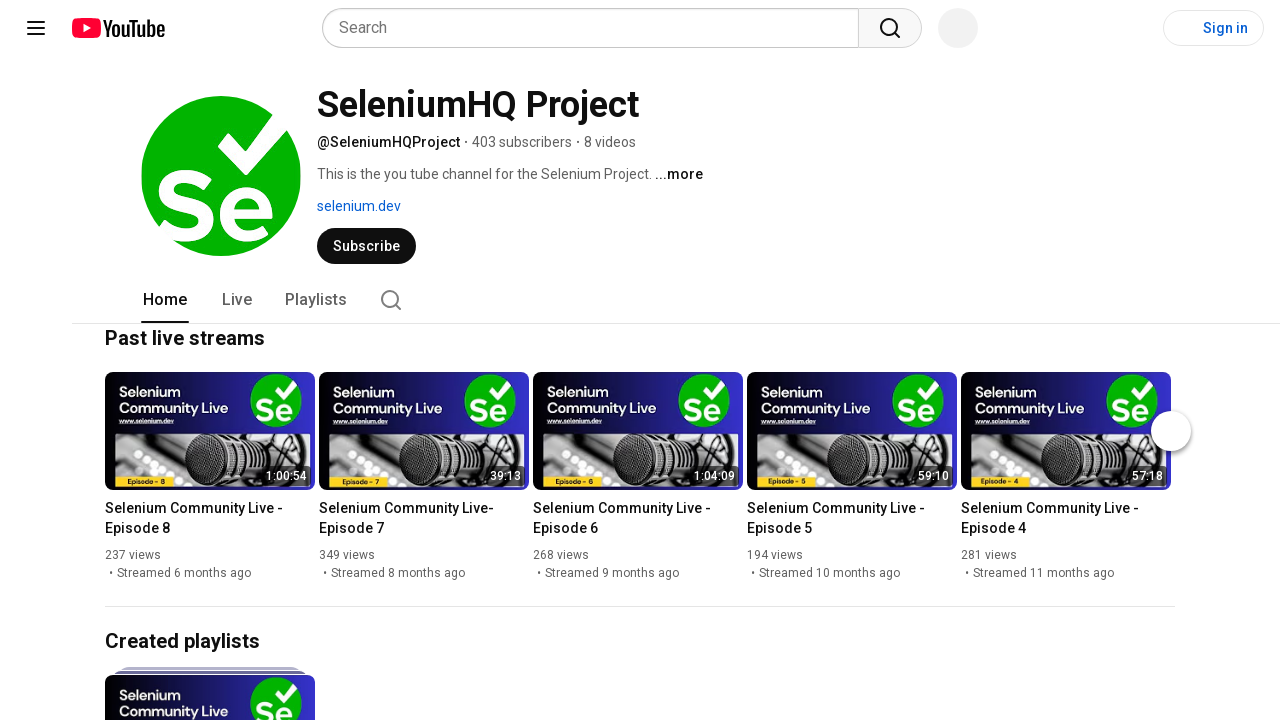

Clicked external link: https://mastodon.social/@seleniumHQ@fosstodon.org at (198, 599) on a[target='_blank'] >> nth=5
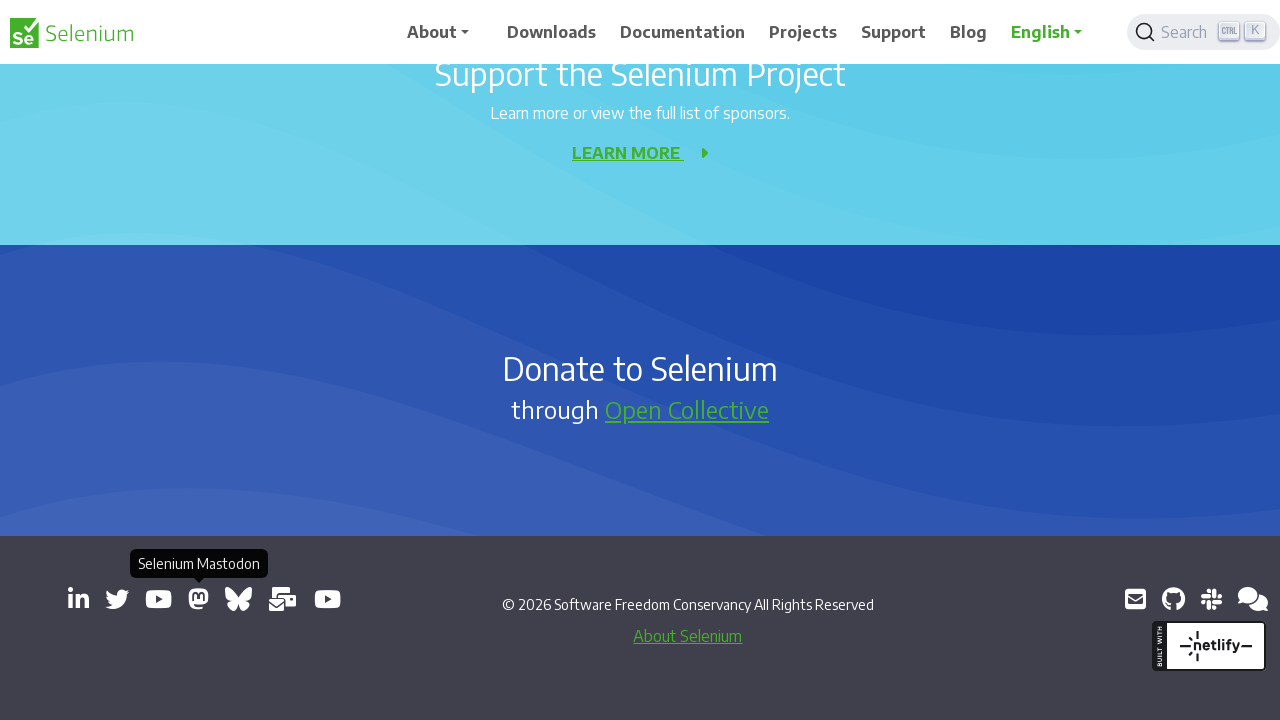

New tab opened and loaded: https://mastodon.social/@seleniumHQ@fosstodon.org
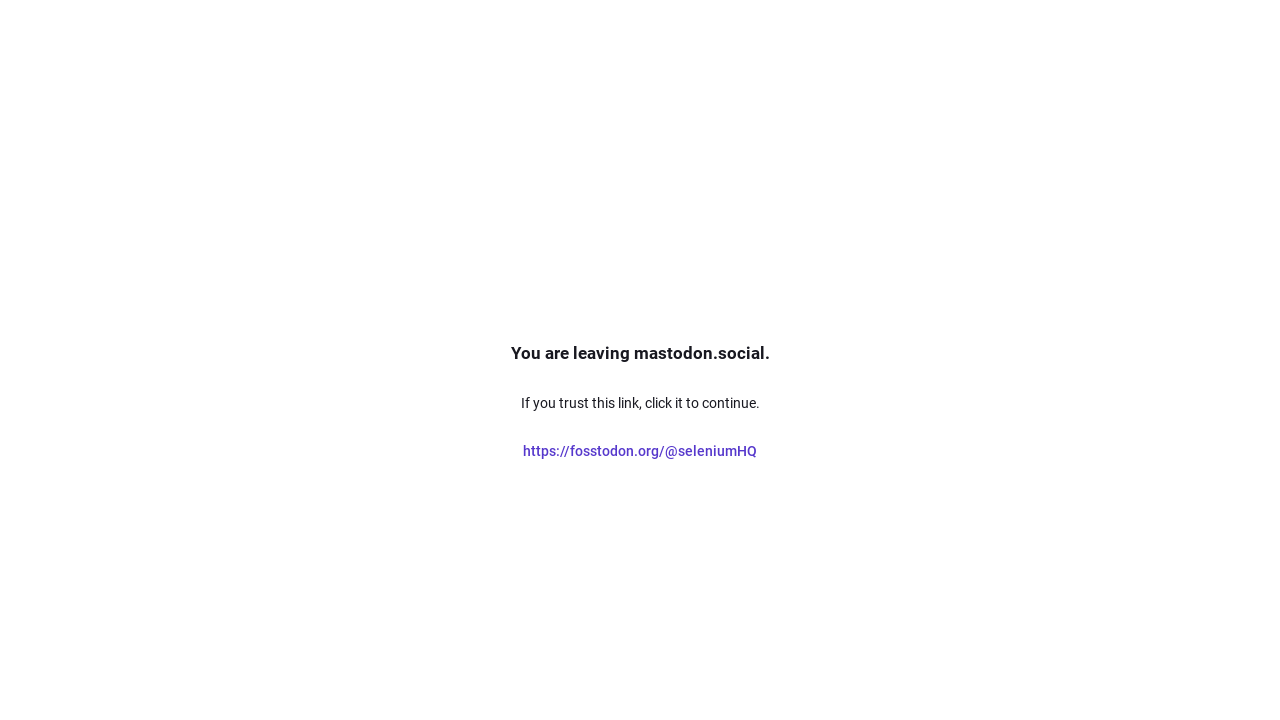

Clicked external link: https://bsky.app/profile/seleniumconf.bsky.social at (238, 599) on a[target='_blank'] >> nth=6
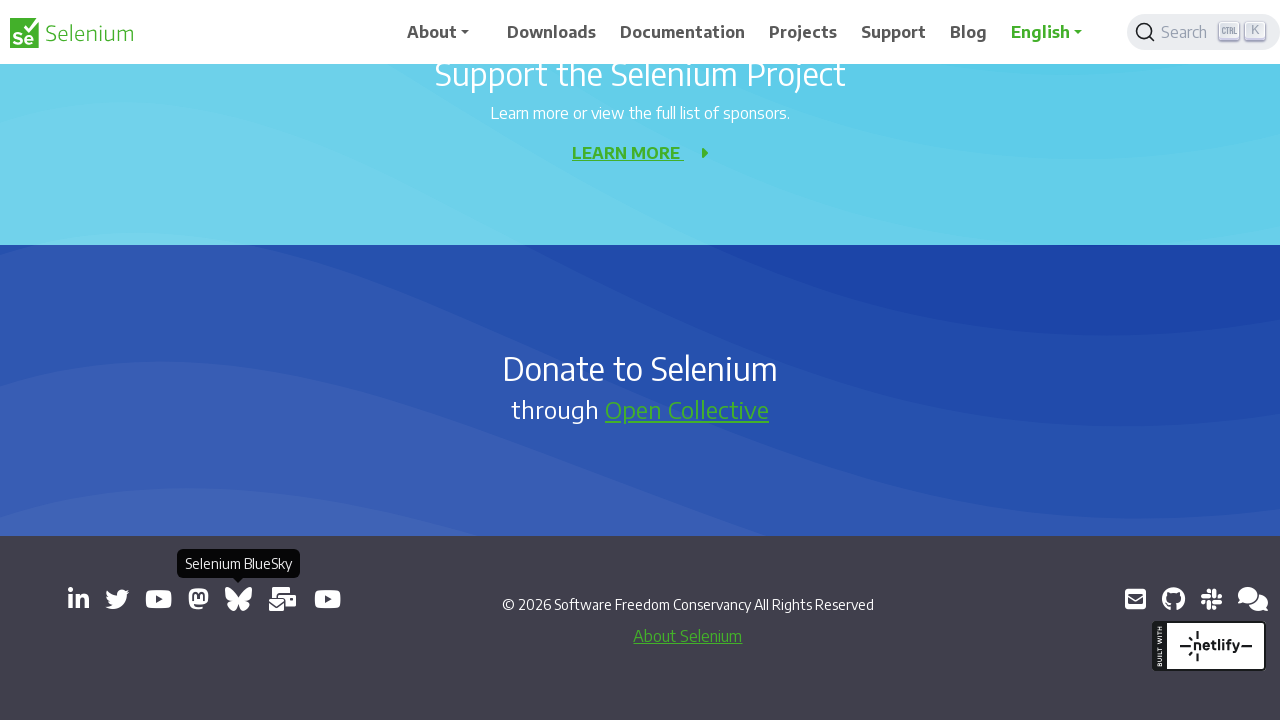

New tab opened and loaded: https://bsky.app/profile/seleniumconf.bsky.social
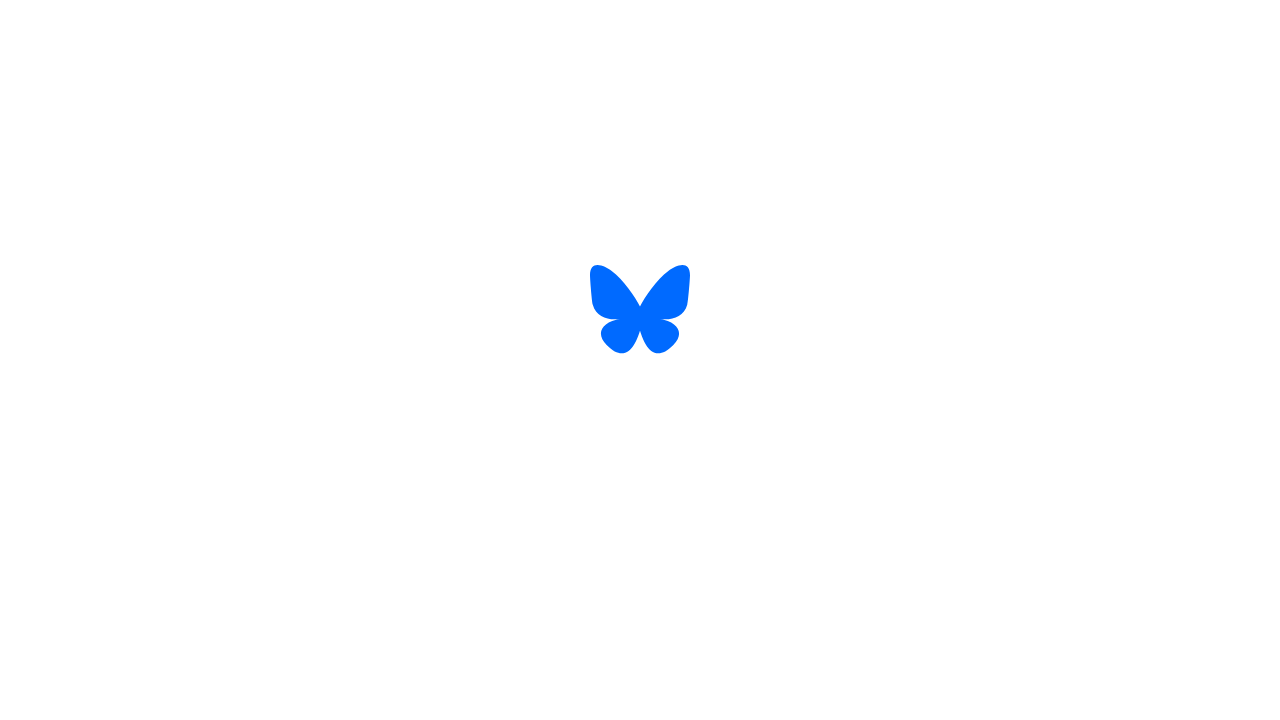

Clicked external link: https://groups.google.com/group/selenium-users at (283, 599) on a[target='_blank'] >> nth=7
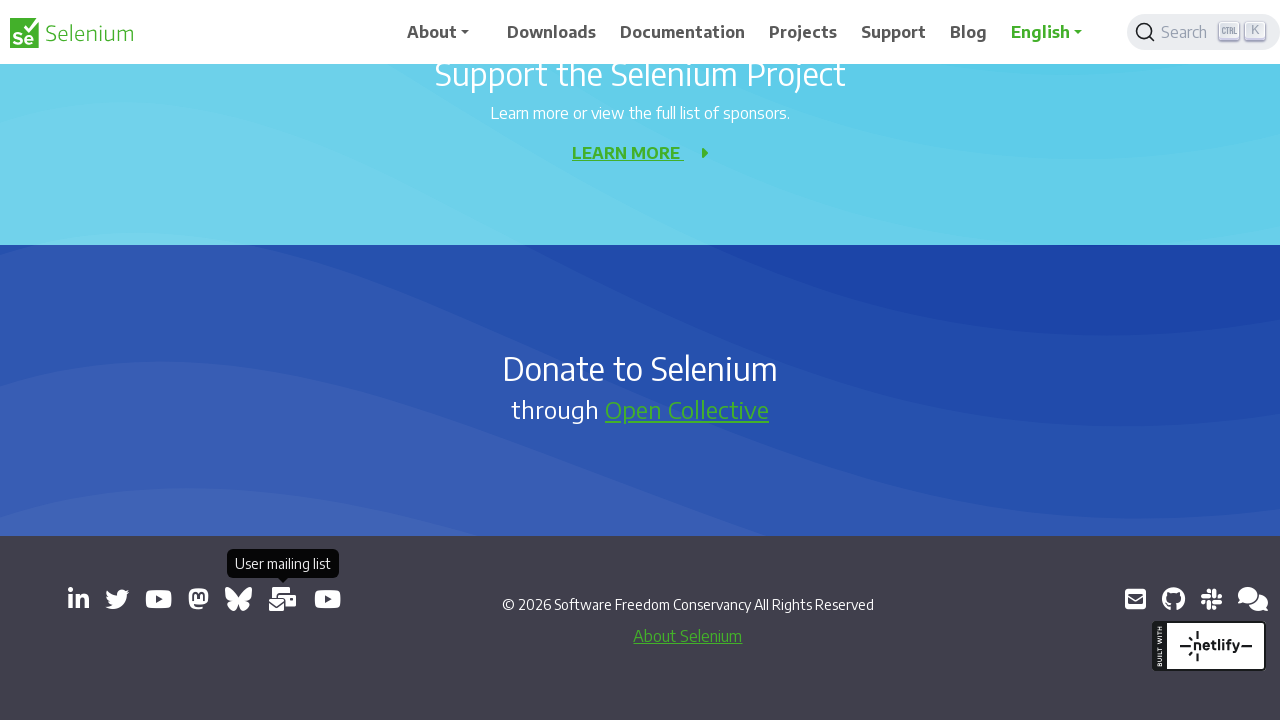

New tab opened and loaded: https://groups.google.com/group/selenium-users
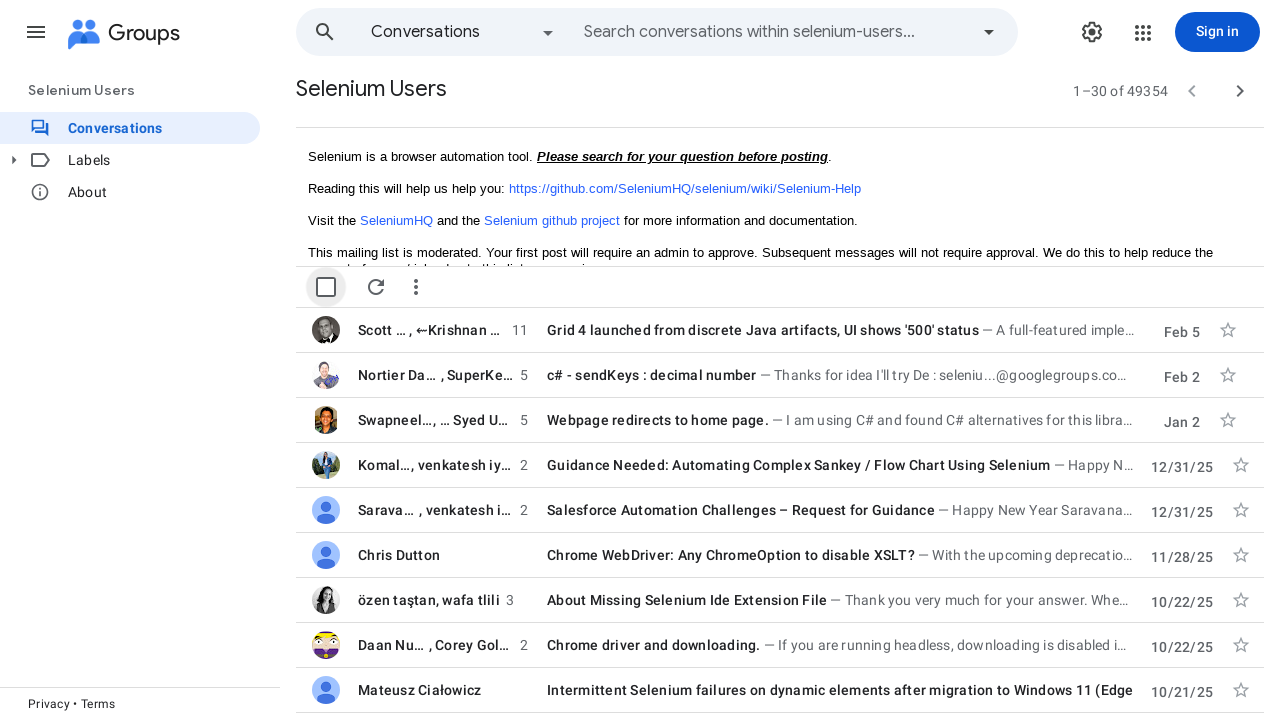

Clicked external link: https://www.youtube.com/channel/UCbDlgX_613xNMrDqCe3QNEw at (328, 599) on a[target='_blank'] >> nth=8
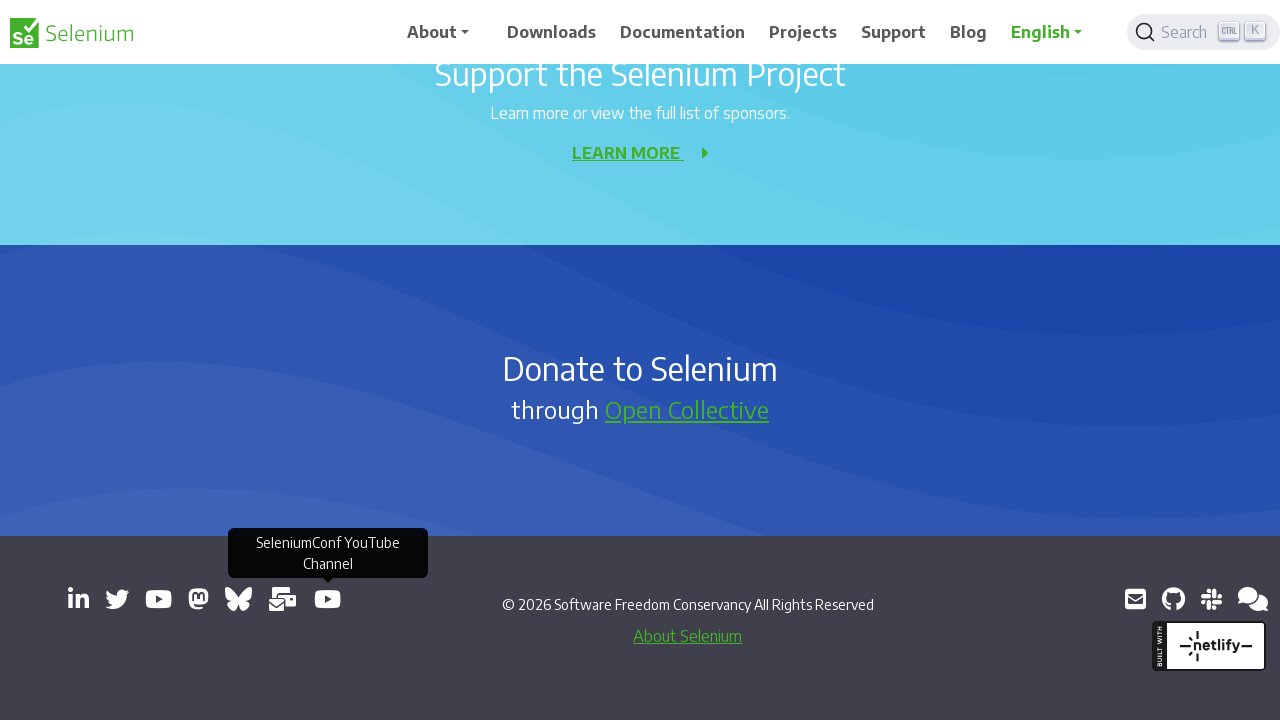

New tab opened and loaded: https://www.youtube.com/channel/UCbDlgX_613xNMrDqCe3QNEw
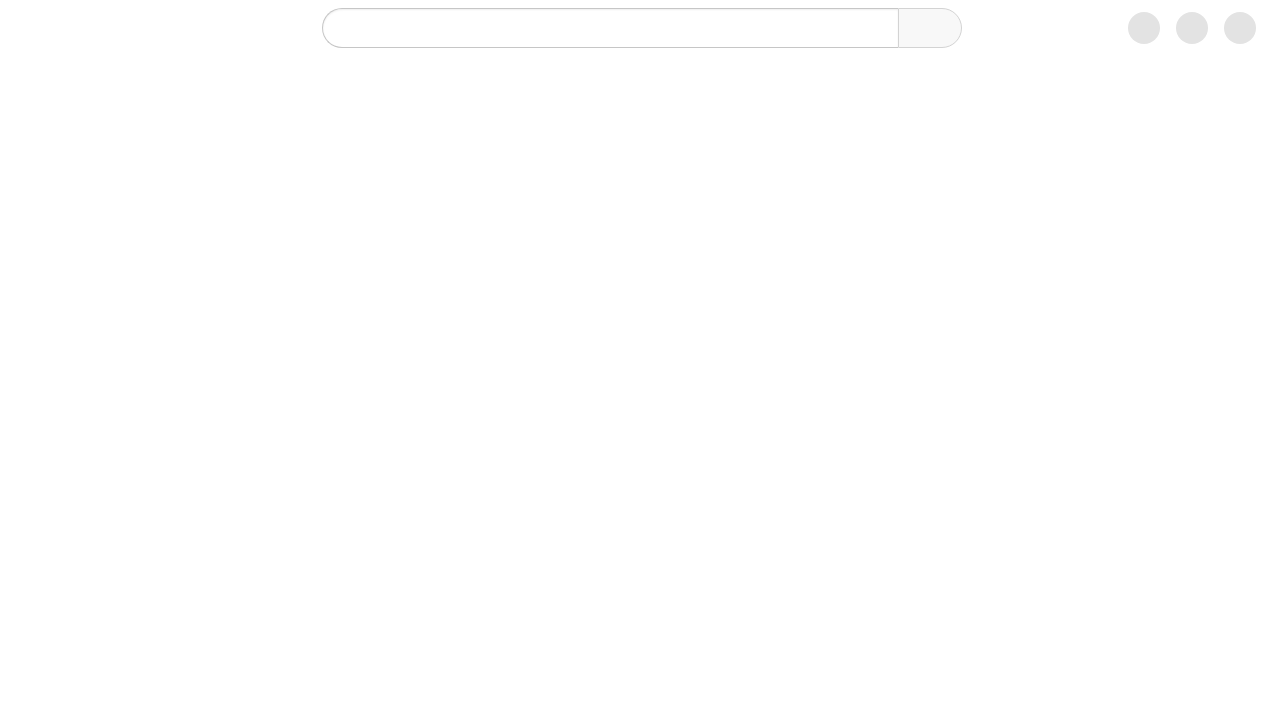

Clicked external link: https://github.com/seleniumhq/selenium at (1173, 599) on a[target='_blank'] >> nth=10
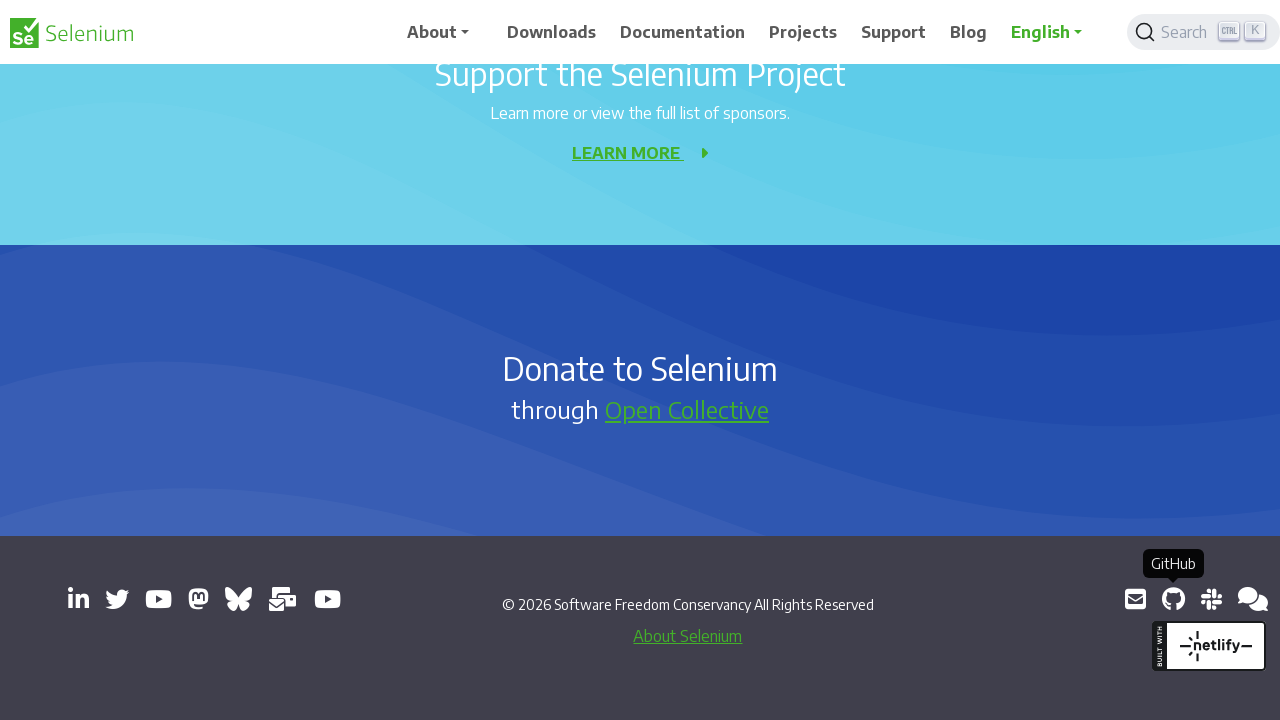

New tab opened and loaded: https://github.com/seleniumhq/selenium
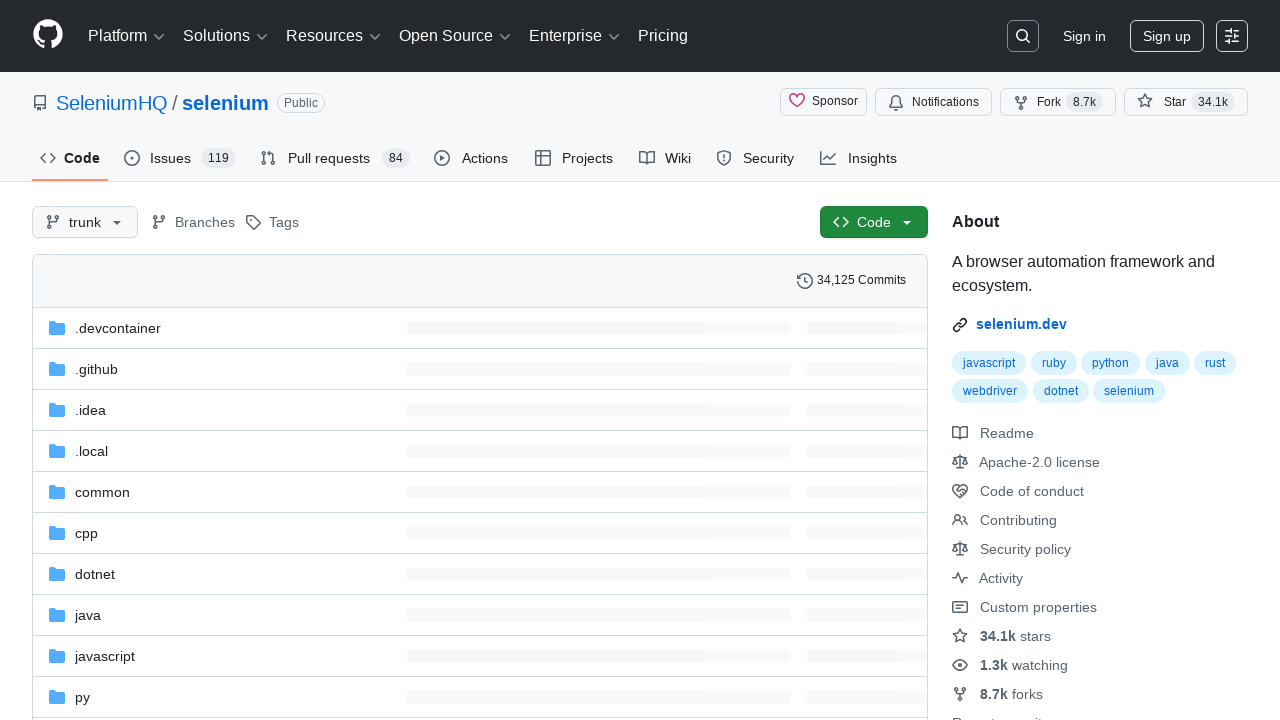

Clicked external link: https://inviter.co/seleniumhq at (1211, 599) on a[target='_blank'] >> nth=11
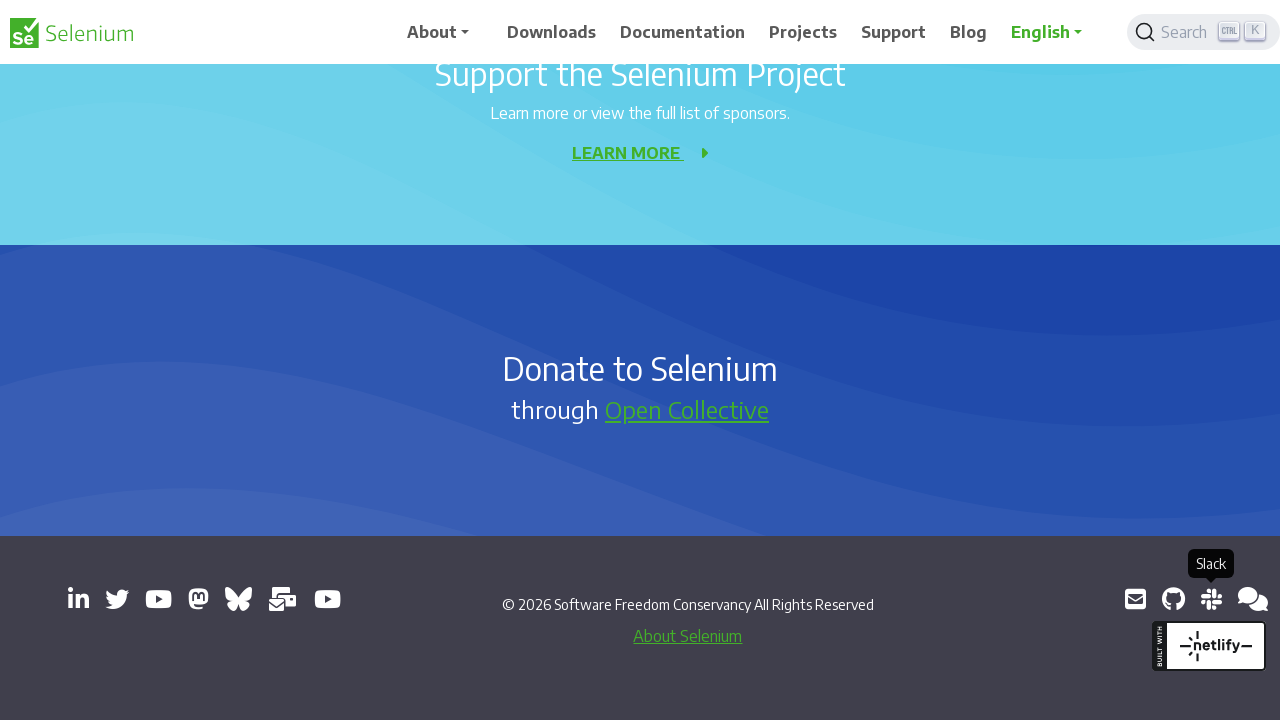

New tab opened and loaded: https://inviter.co/seleniumhq
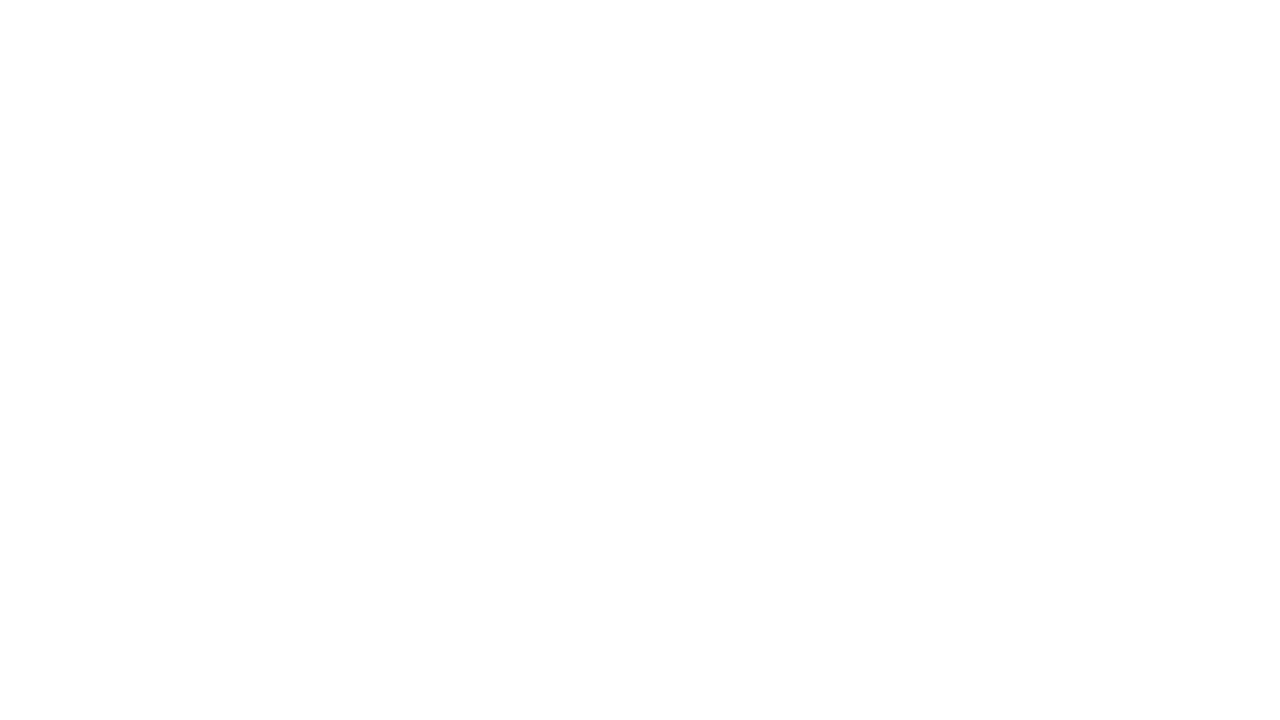

Clicked external link: https://web.libera.chat/#selenium at (1253, 599) on a[target='_blank'] >> nth=12
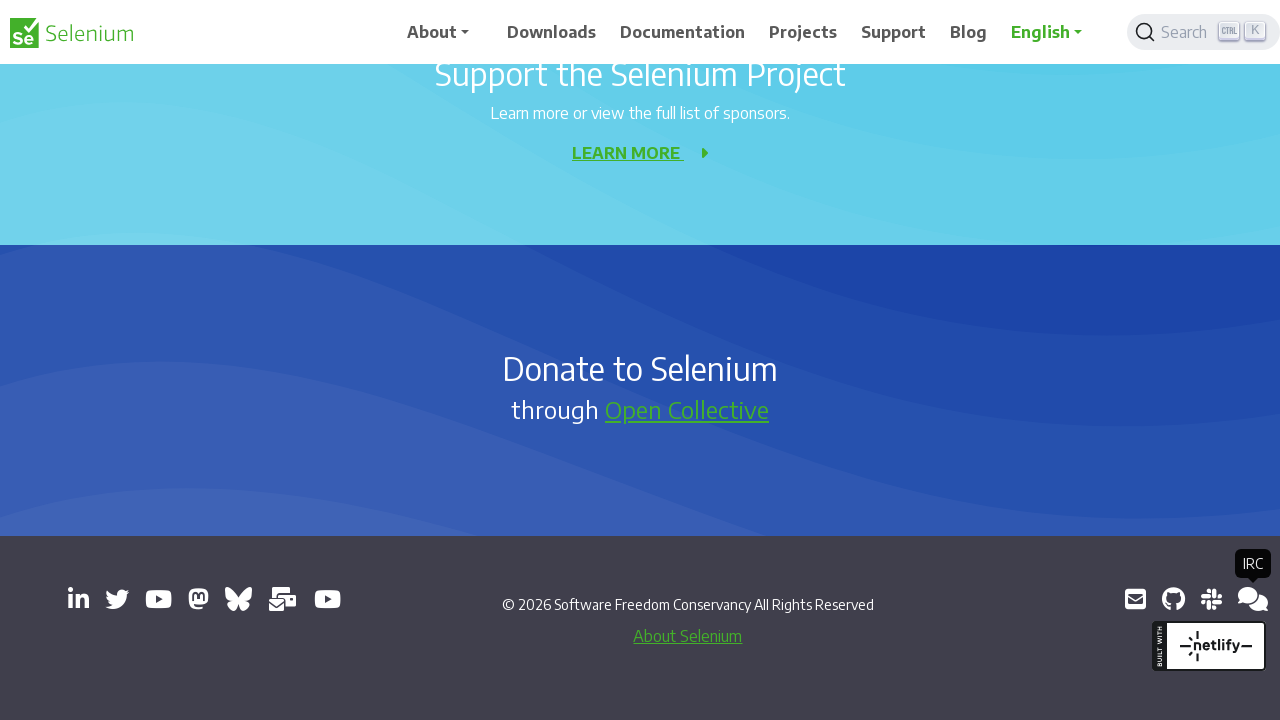

New tab opened and loaded: https://web.libera.chat/#selenium
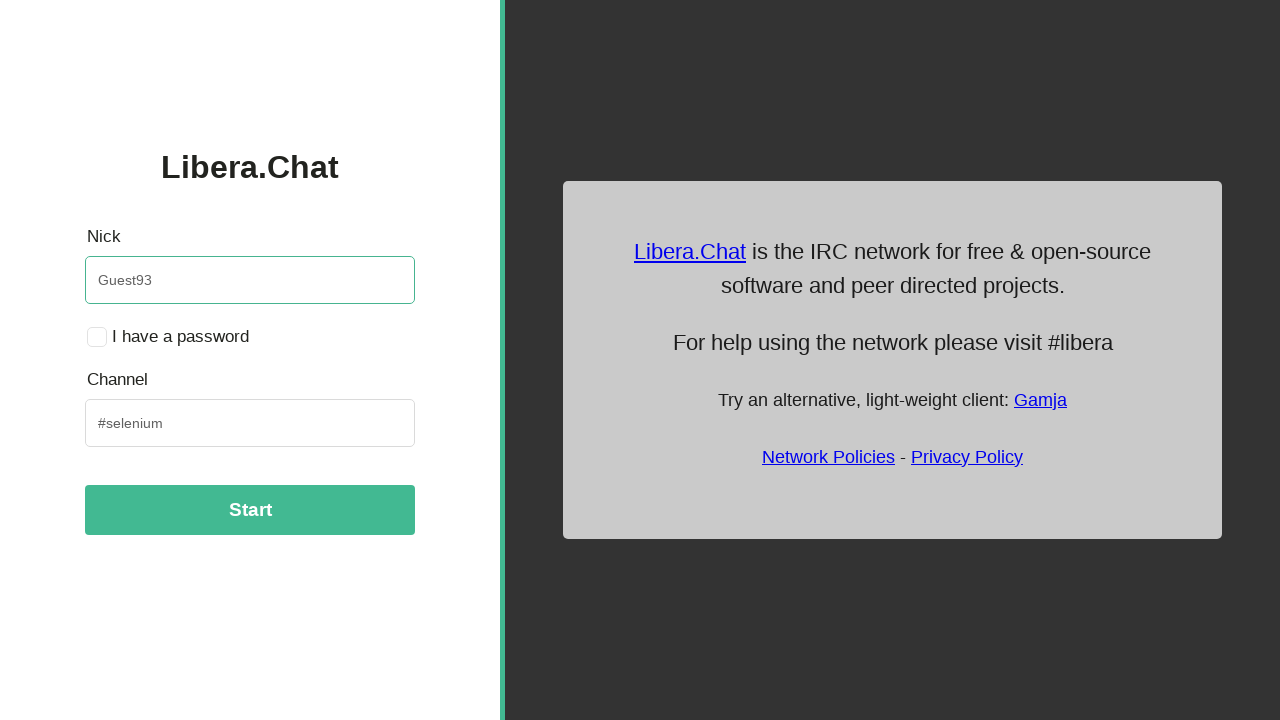

Clicked external link: https://groups.google.com/g/selenium-developers at (1248, 599) on a[target='_blank'] >> nth=13
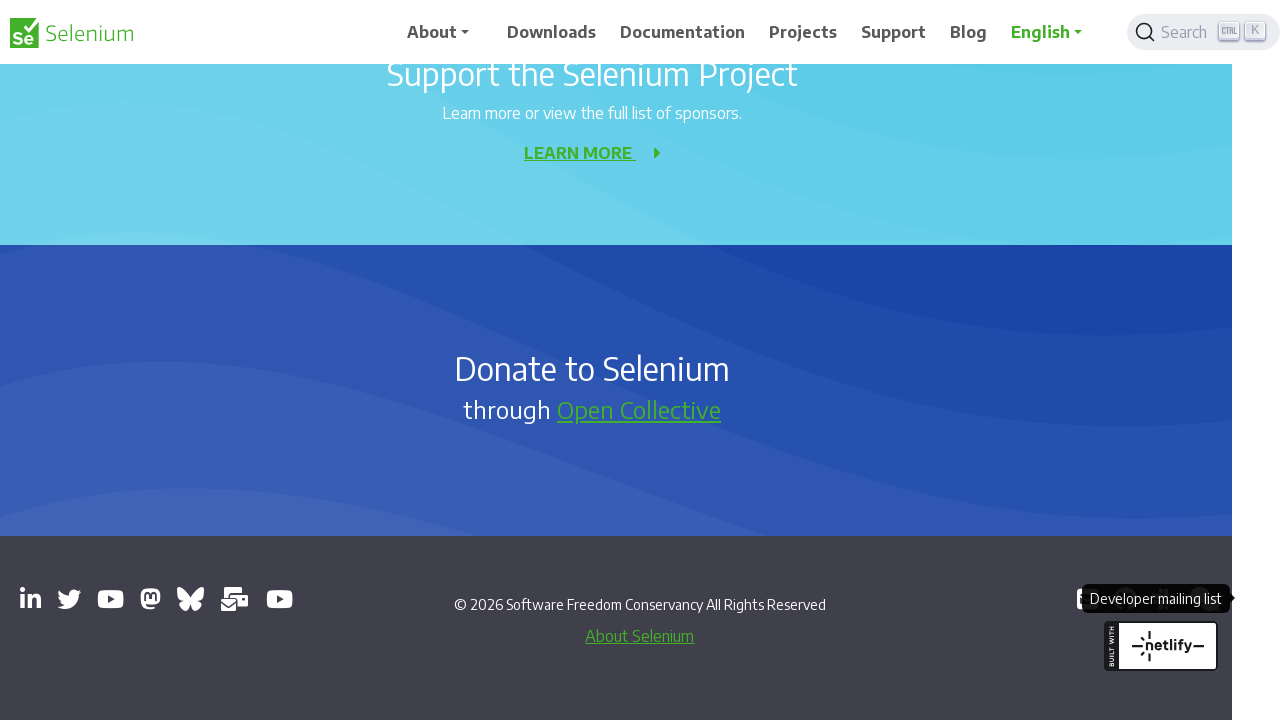

New tab opened and loaded: https://groups.google.com/g/selenium-developers
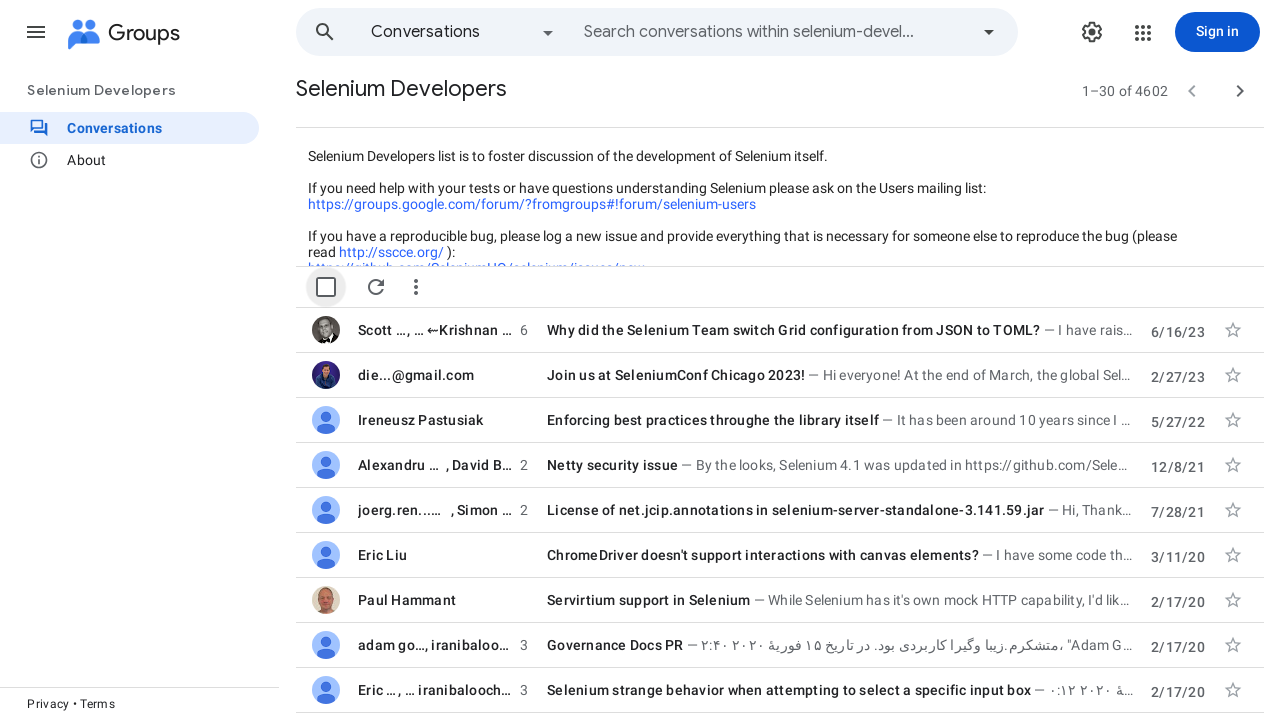

Switched to tab and verified it loaded
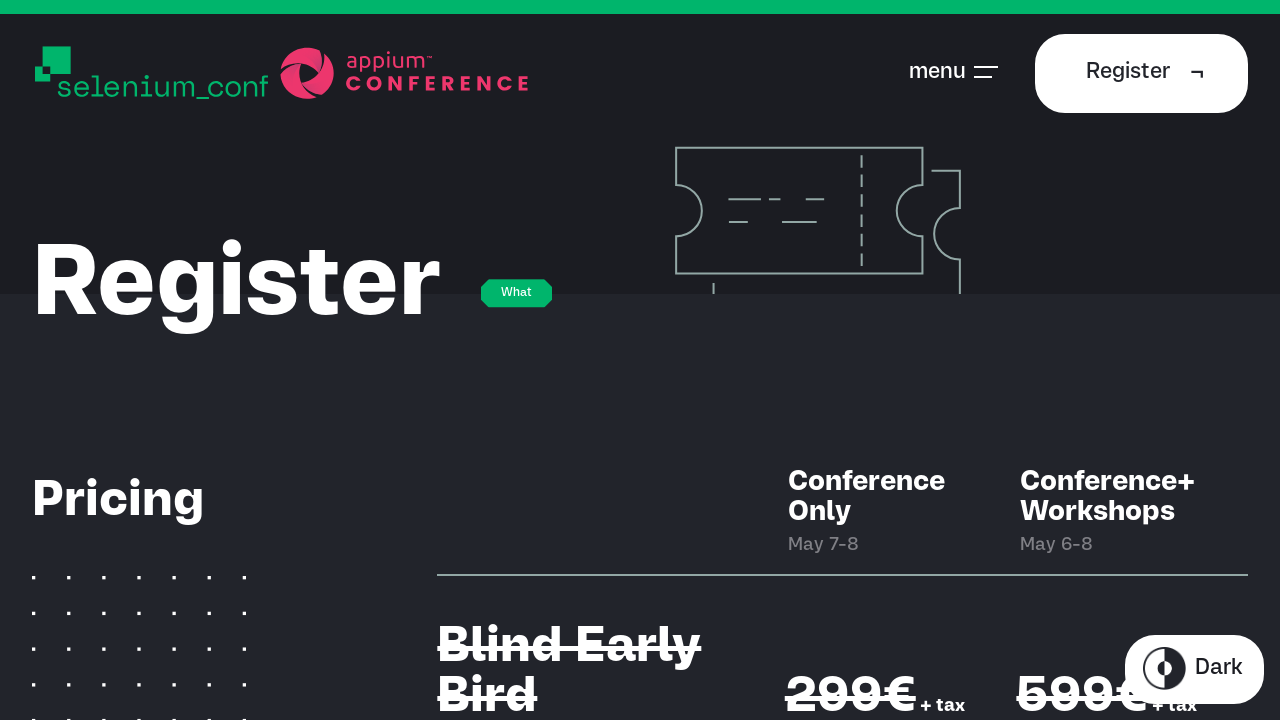

Switched to tab and verified it loaded
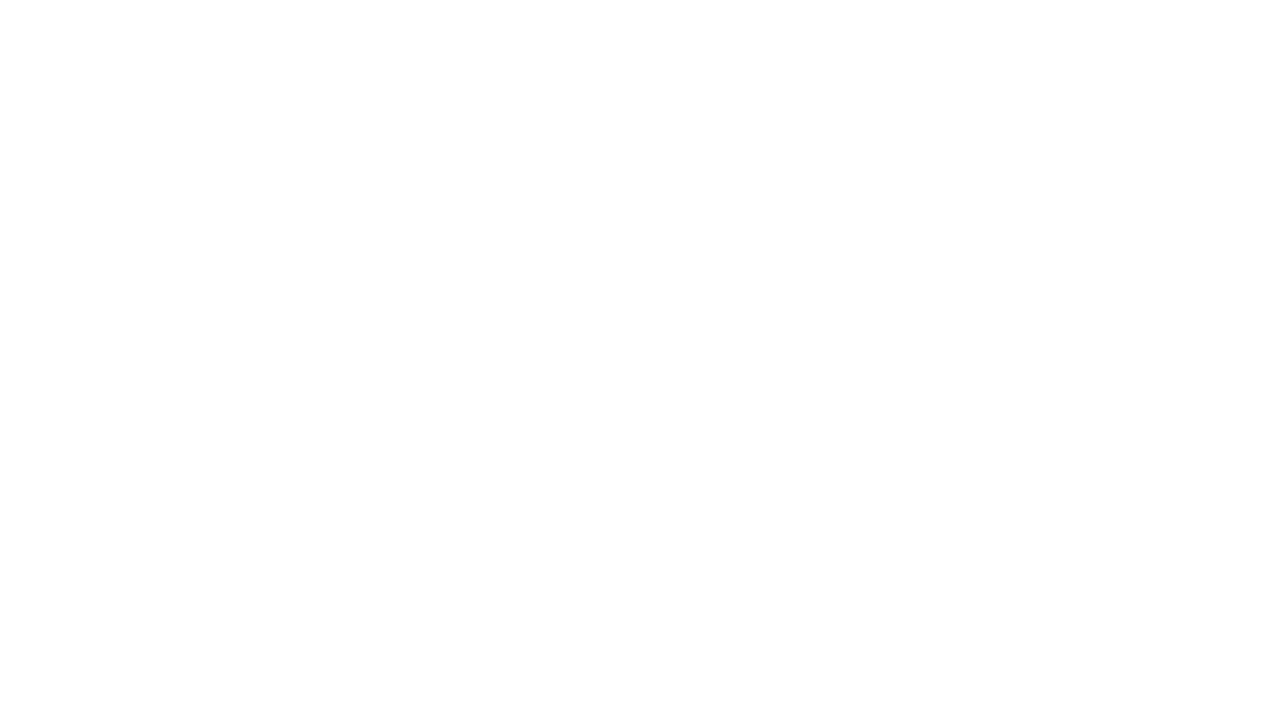

Switched to tab and verified it loaded
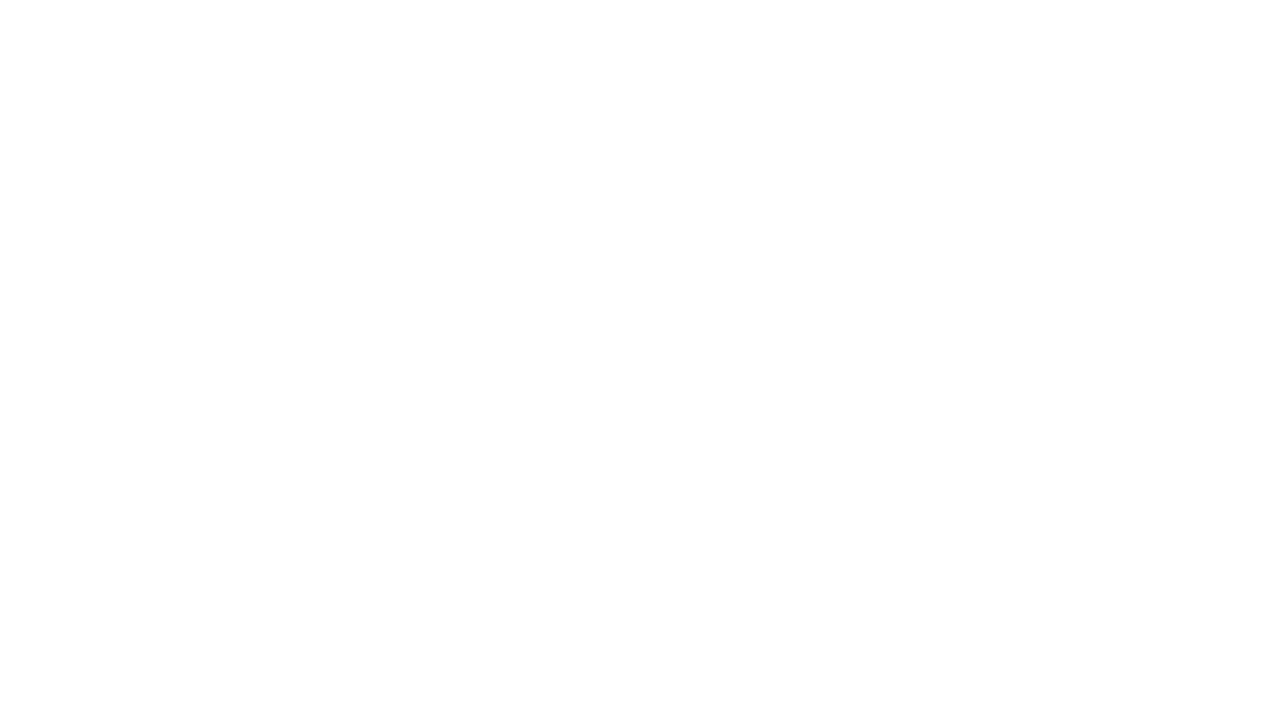

Switched to tab and verified it loaded
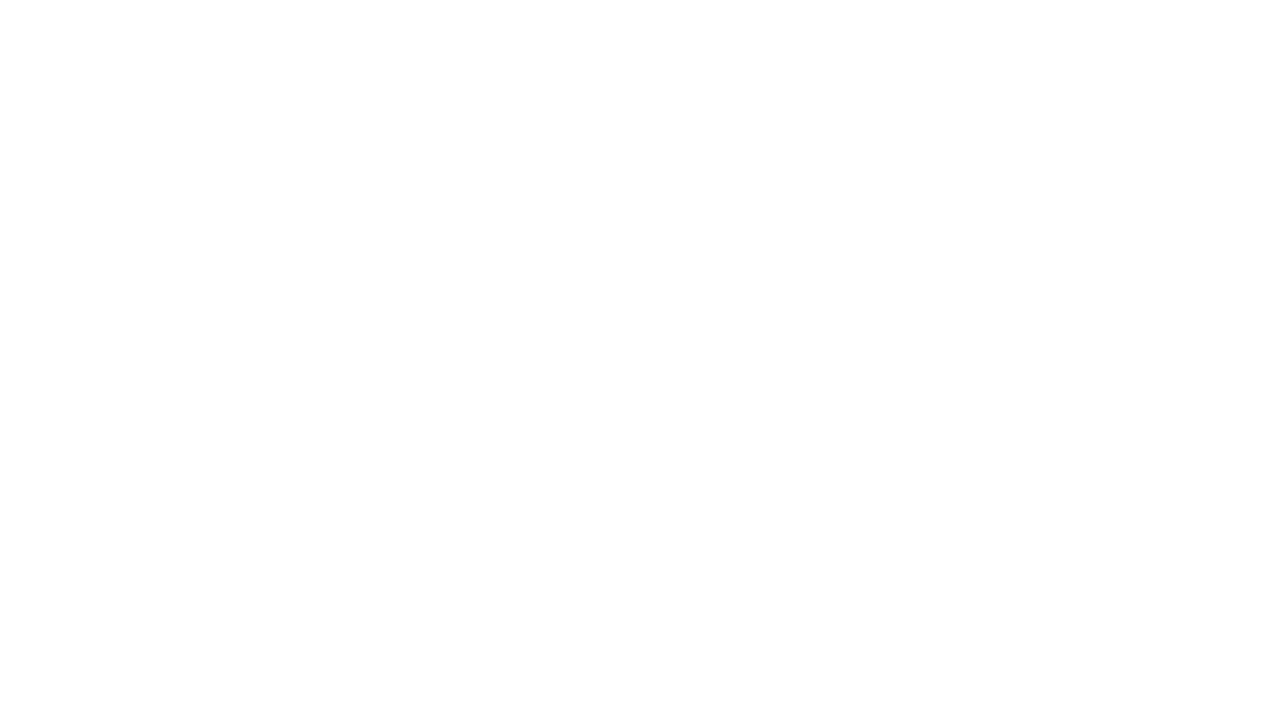

Switched to tab and verified it loaded
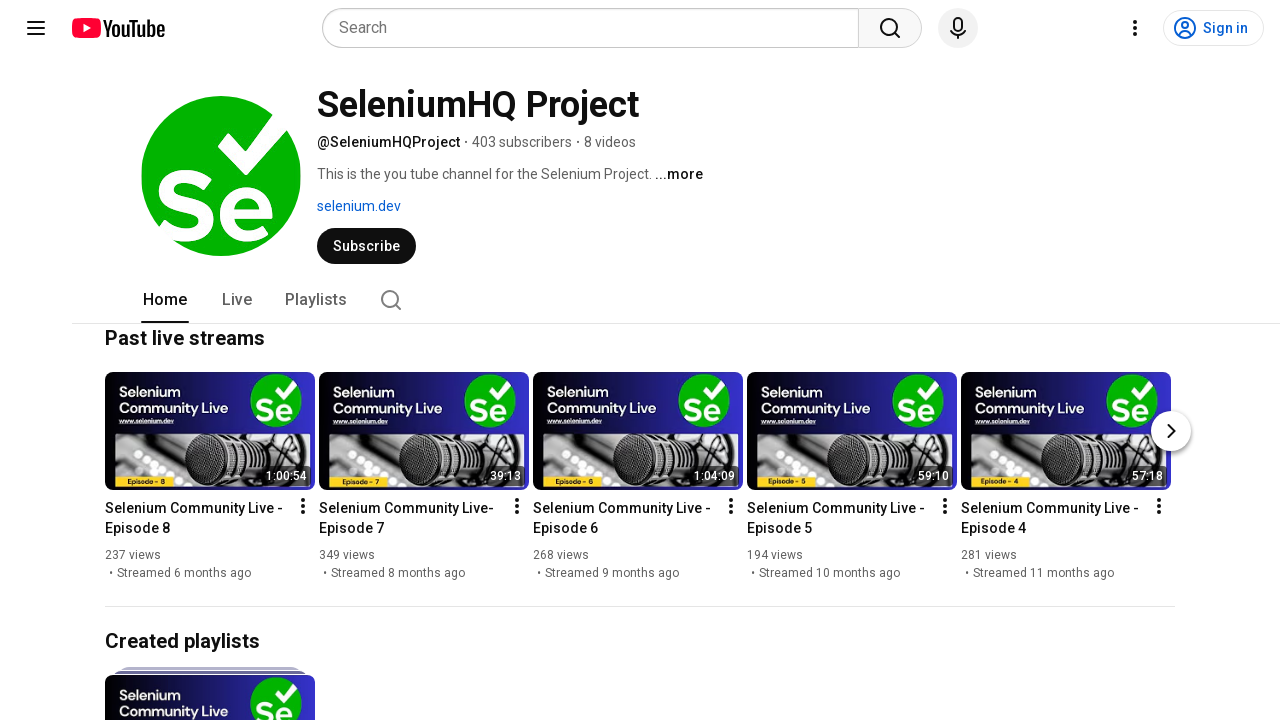

Switched to tab and verified it loaded
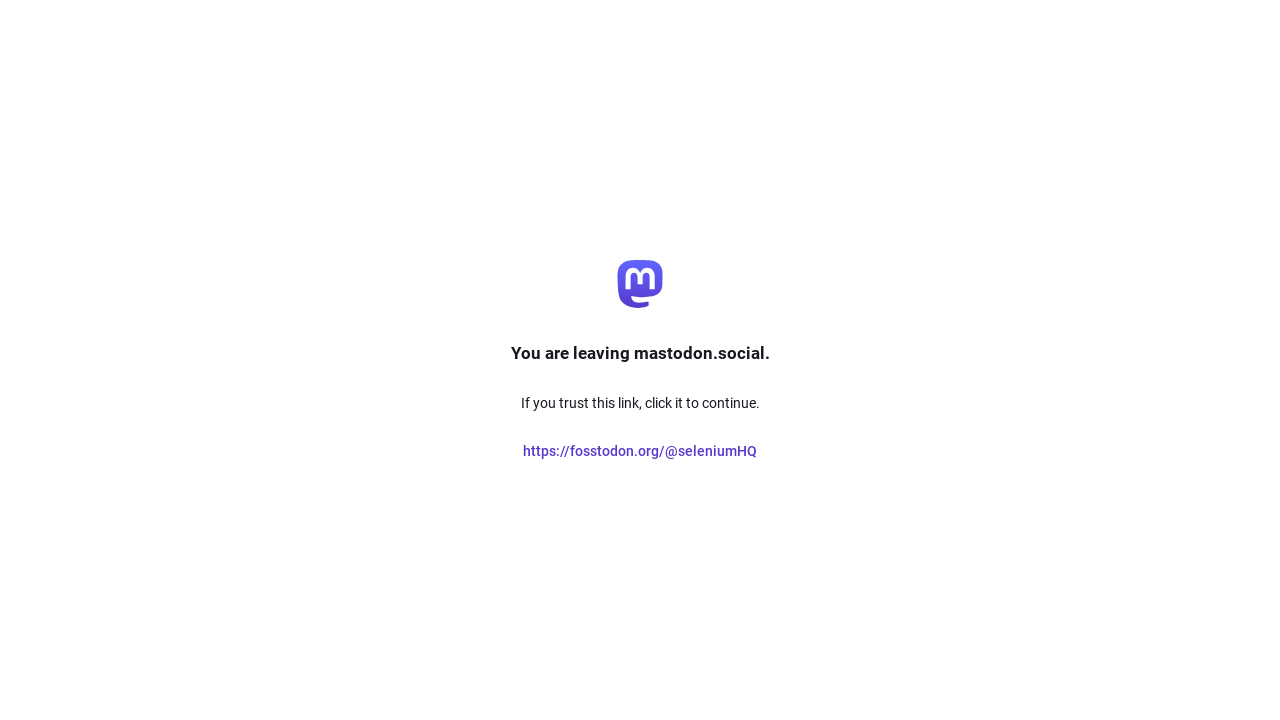

Switched to tab and verified it loaded
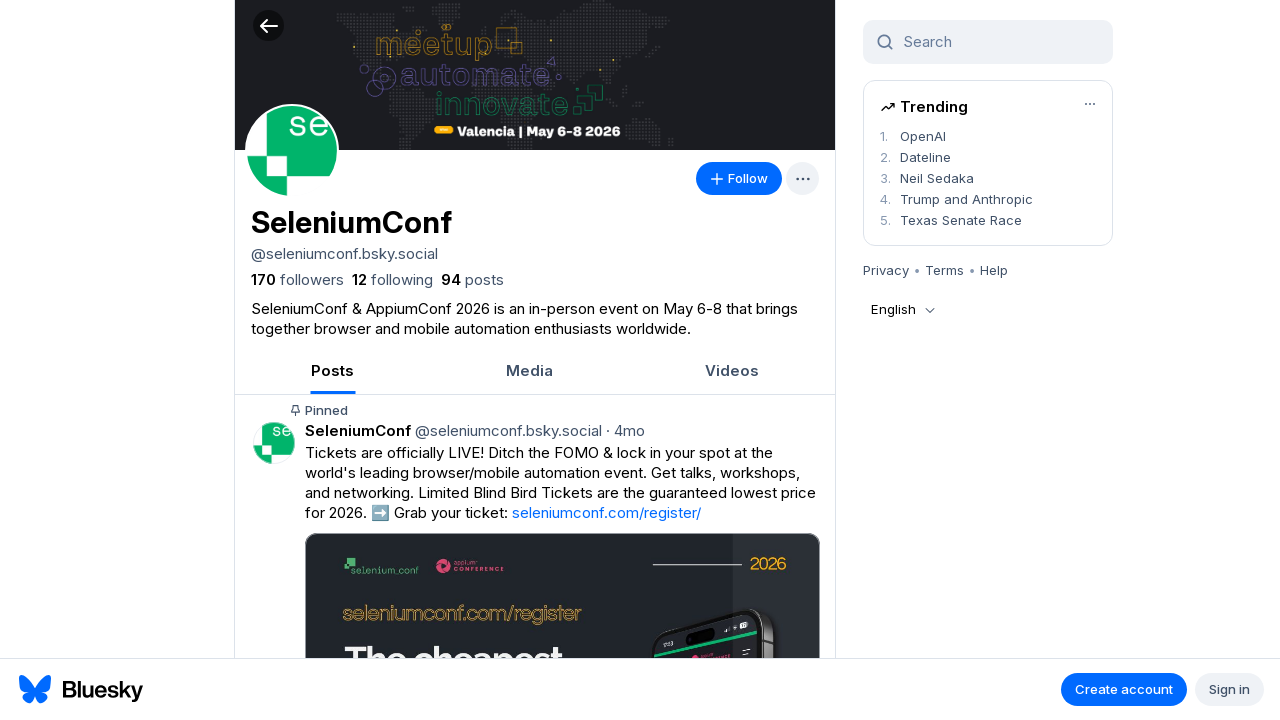

Switched to tab and verified it loaded
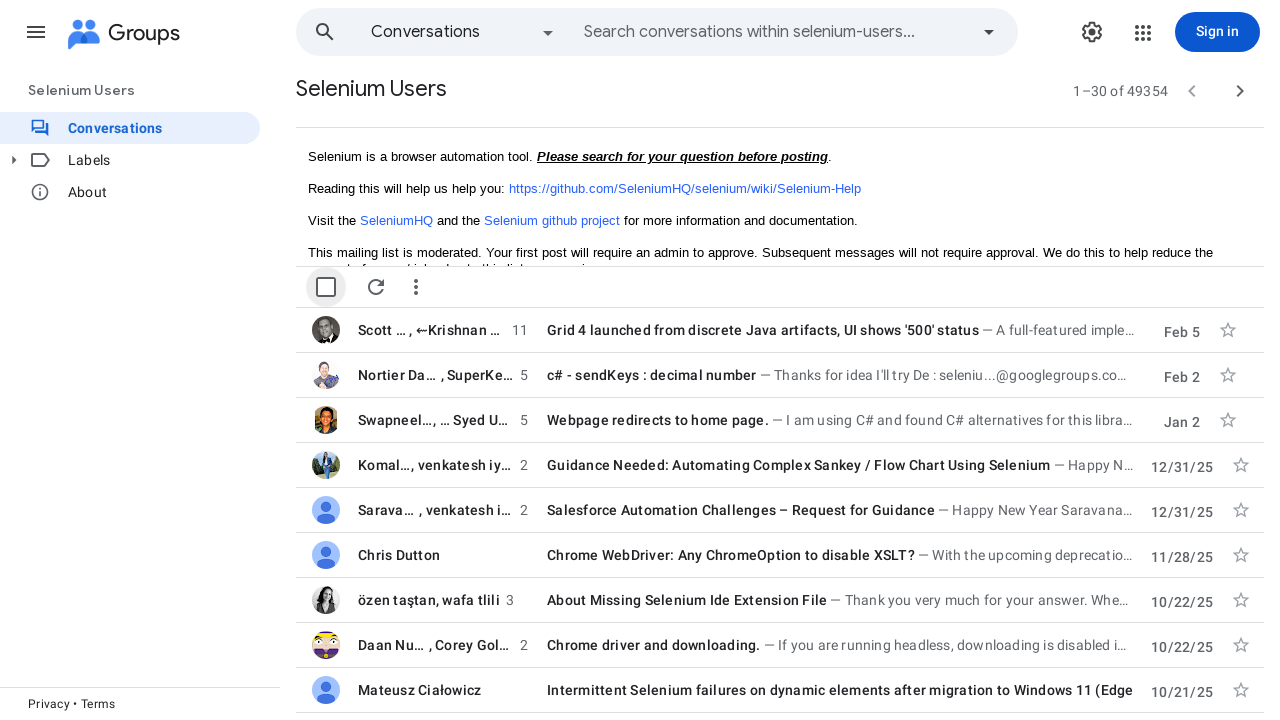

Switched to tab and verified it loaded
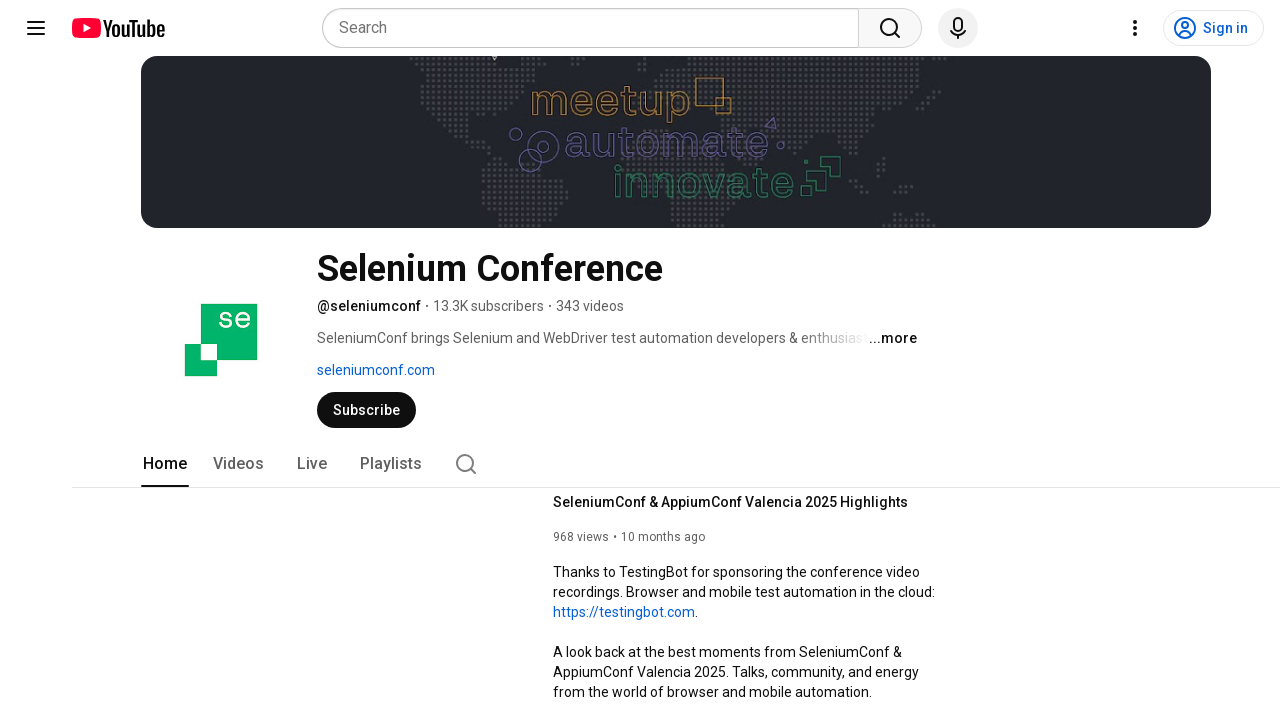

Switched to tab and verified it loaded
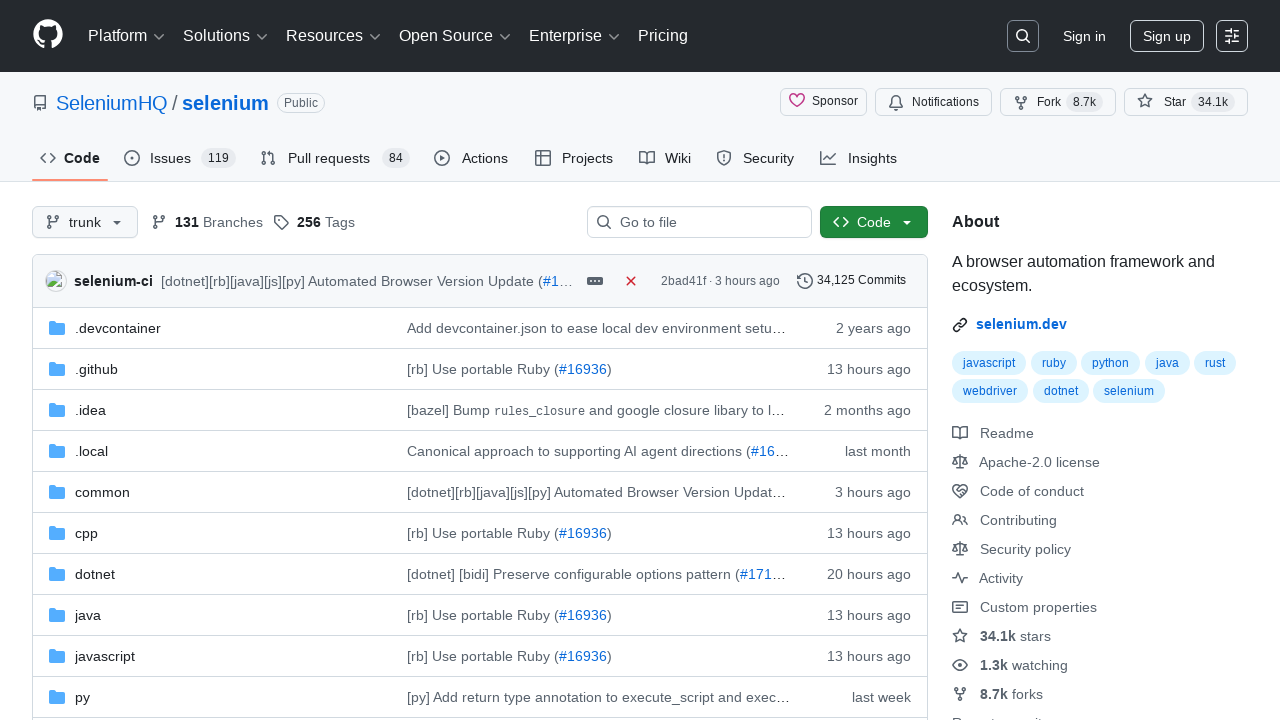

Switched to tab and verified it loaded
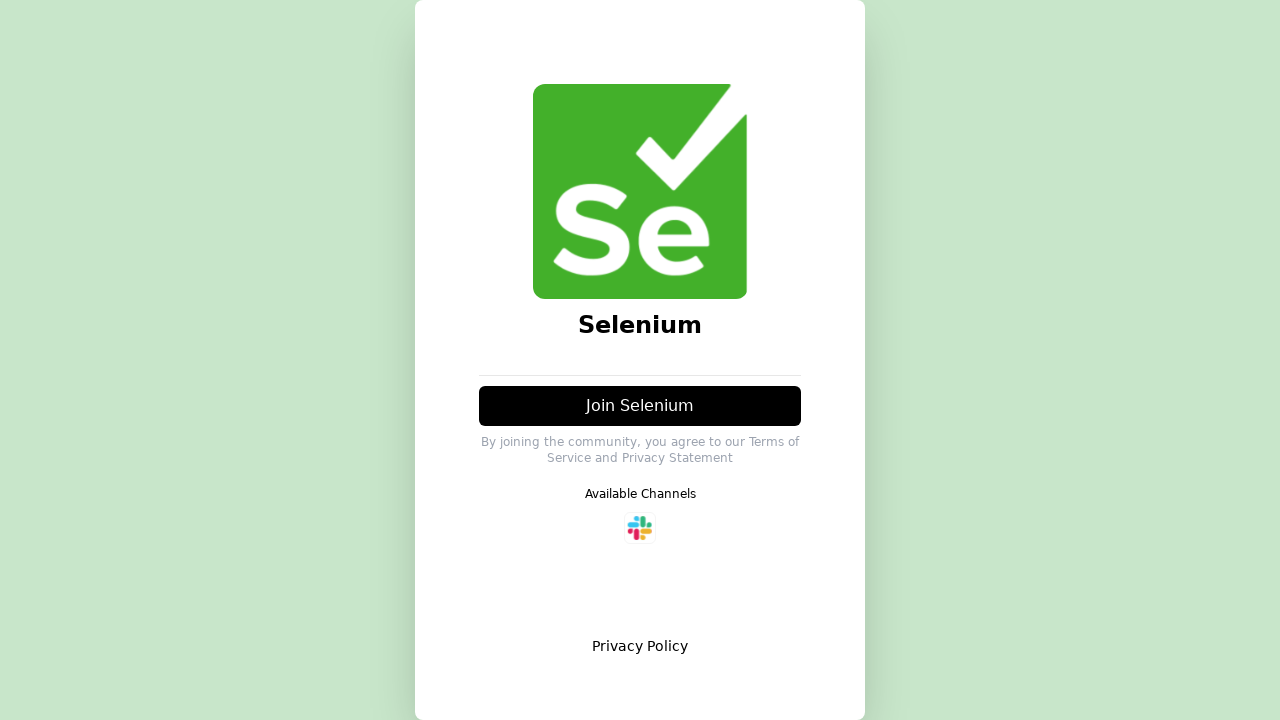

Switched to tab and verified it loaded
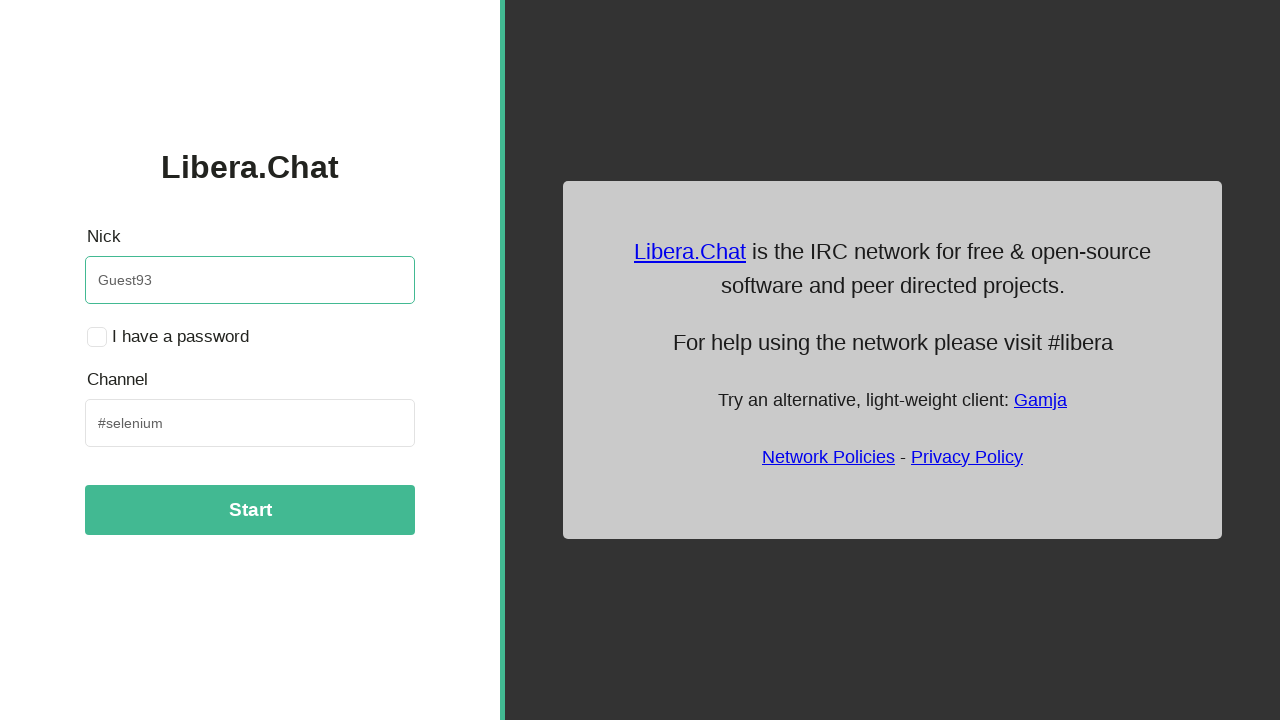

Switched to tab and verified it loaded
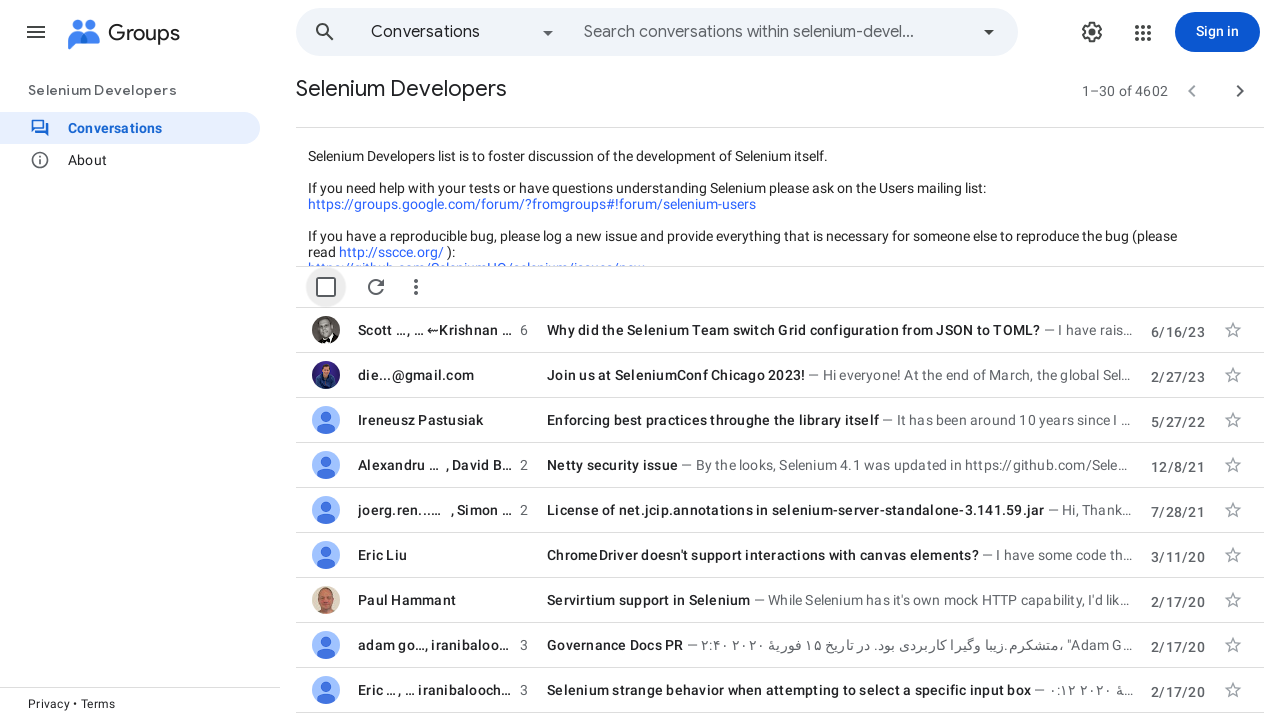

Closed external link tab
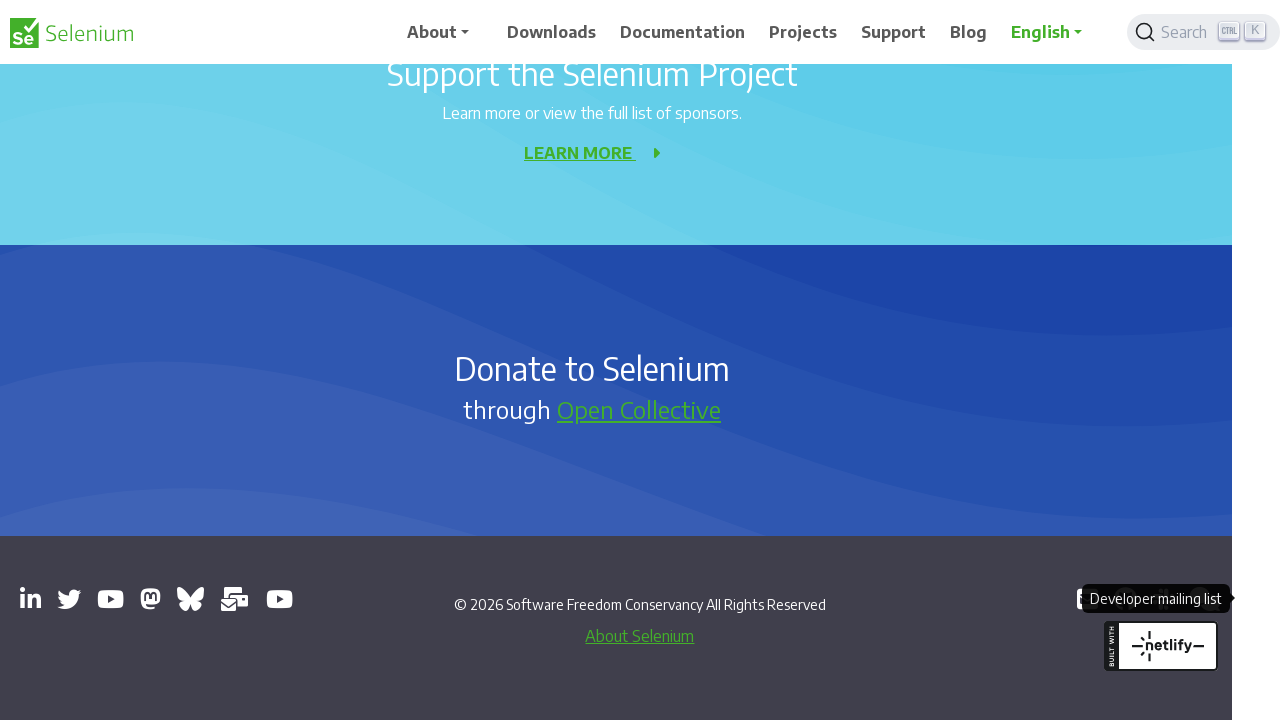

Closed external link tab
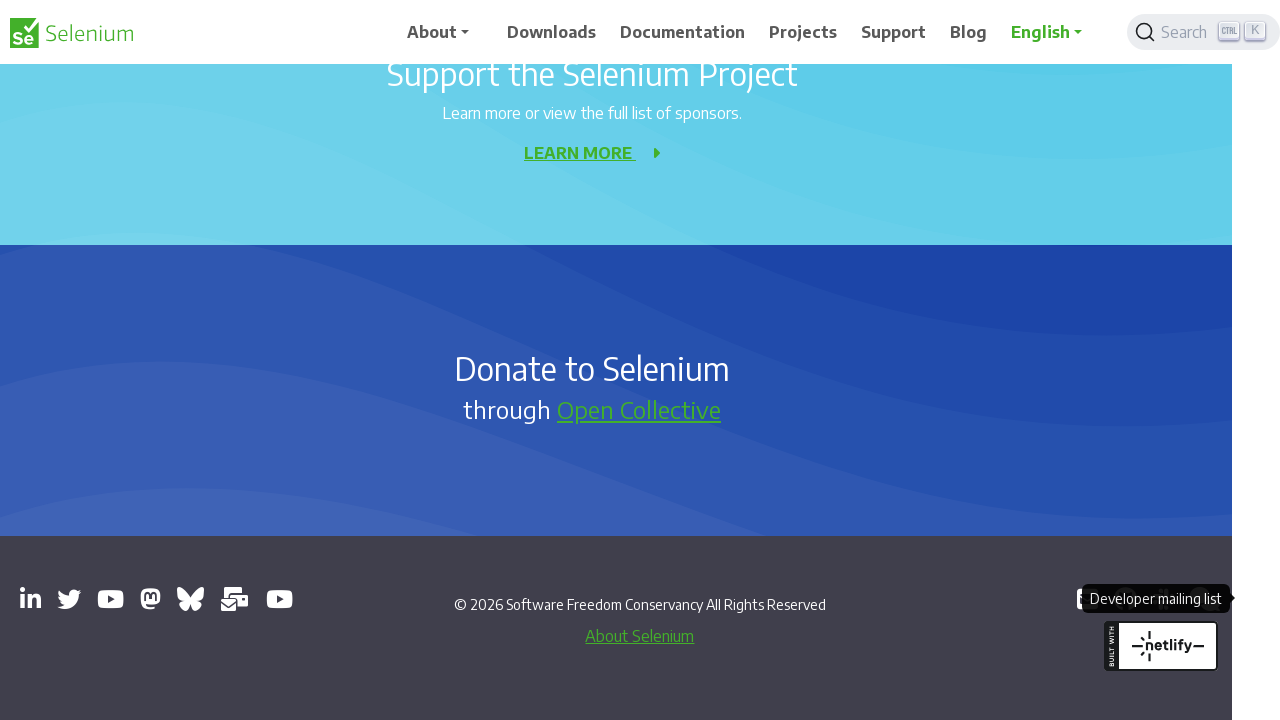

Closed external link tab
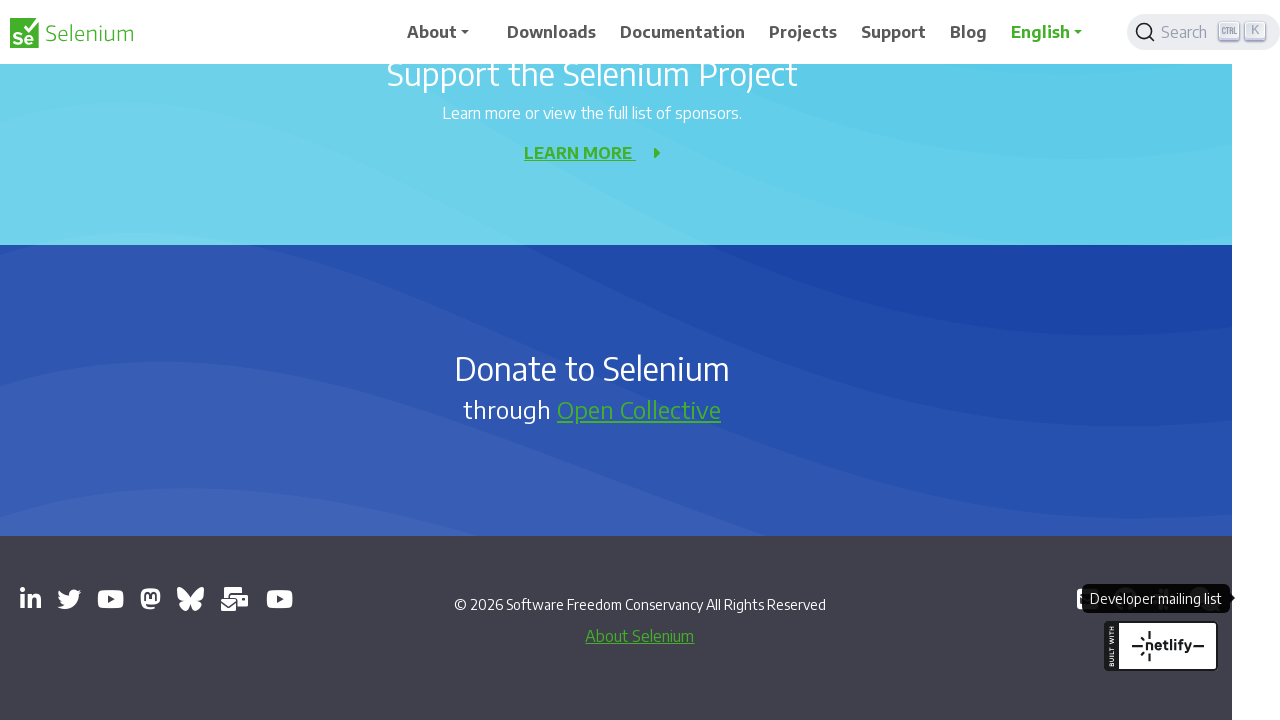

Closed external link tab
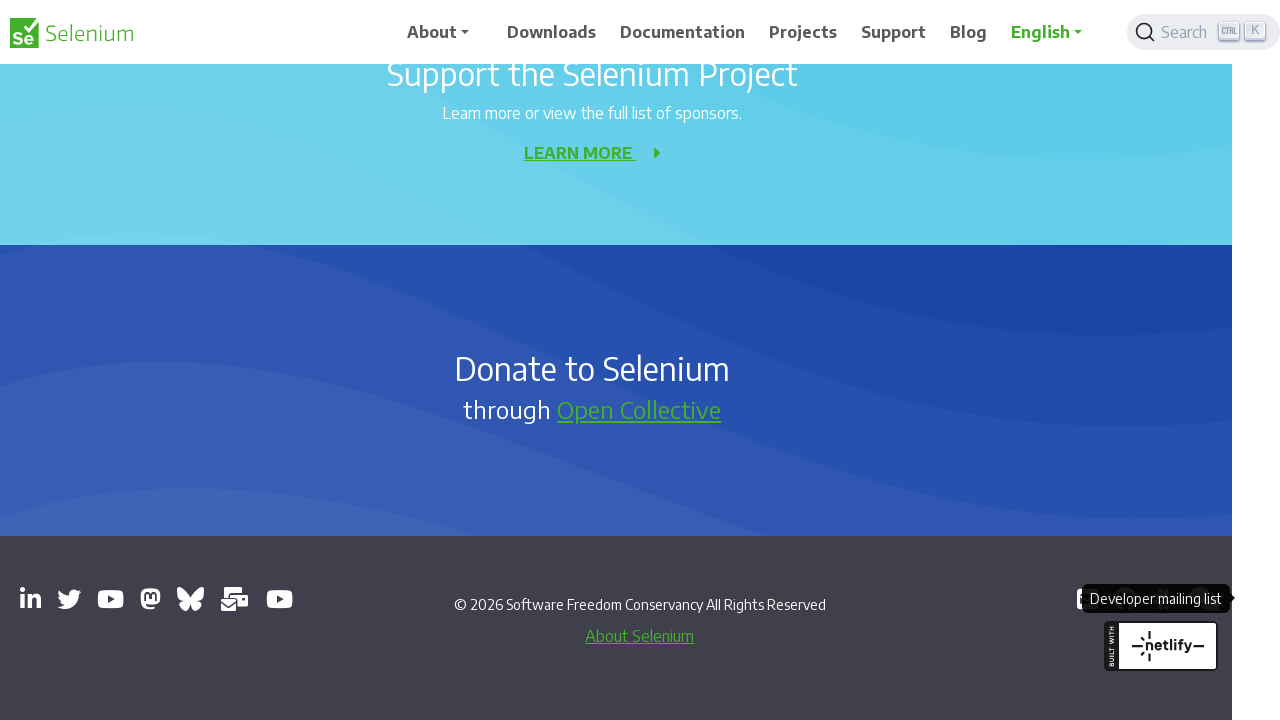

Closed external link tab
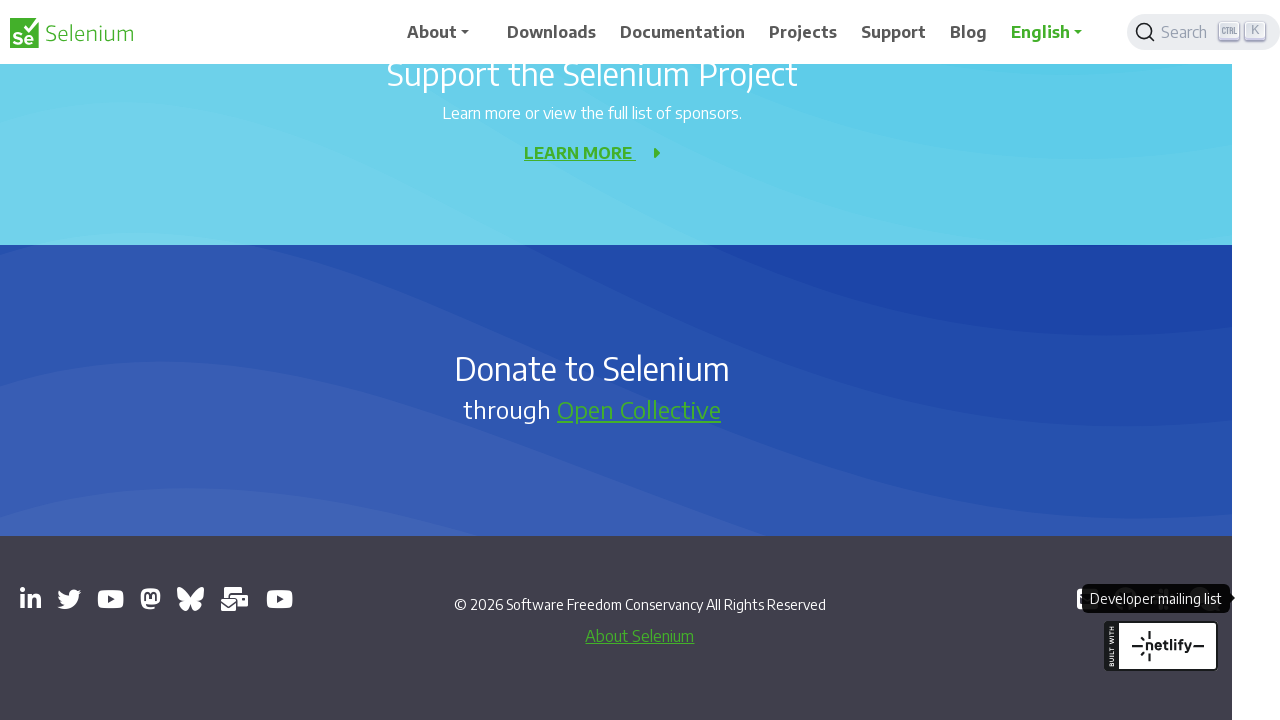

Closed external link tab
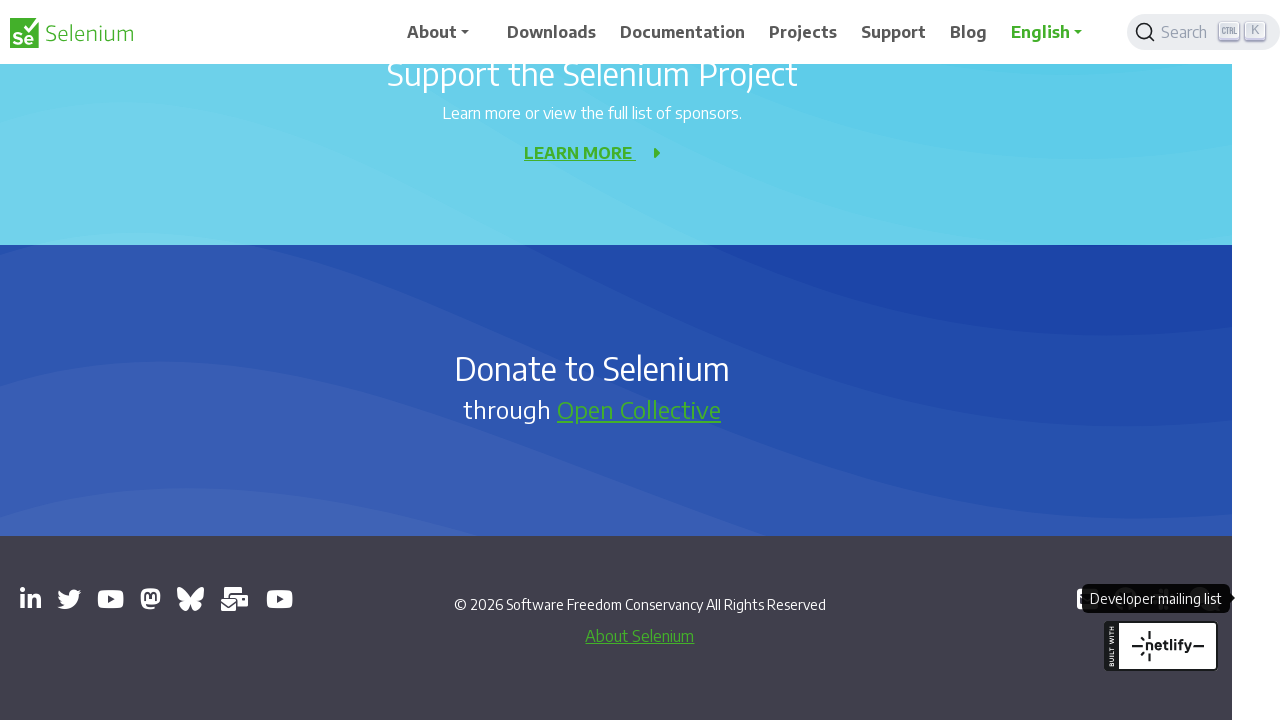

Closed external link tab
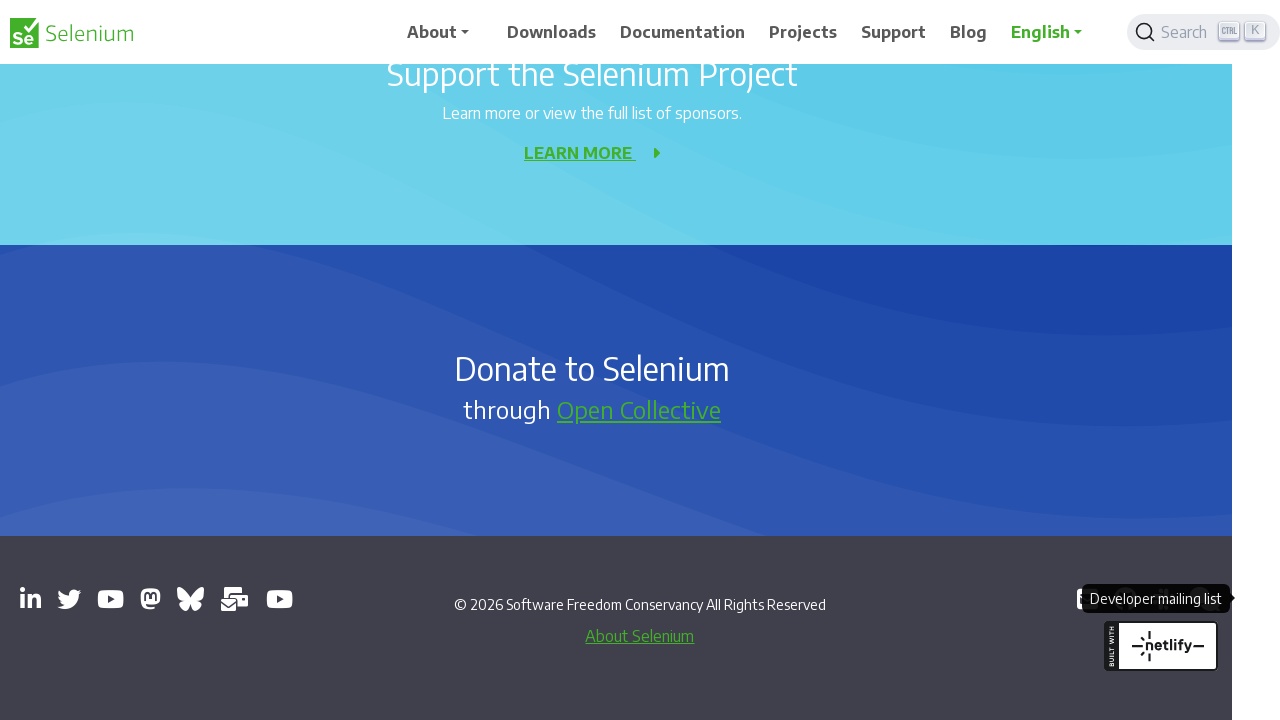

Closed external link tab
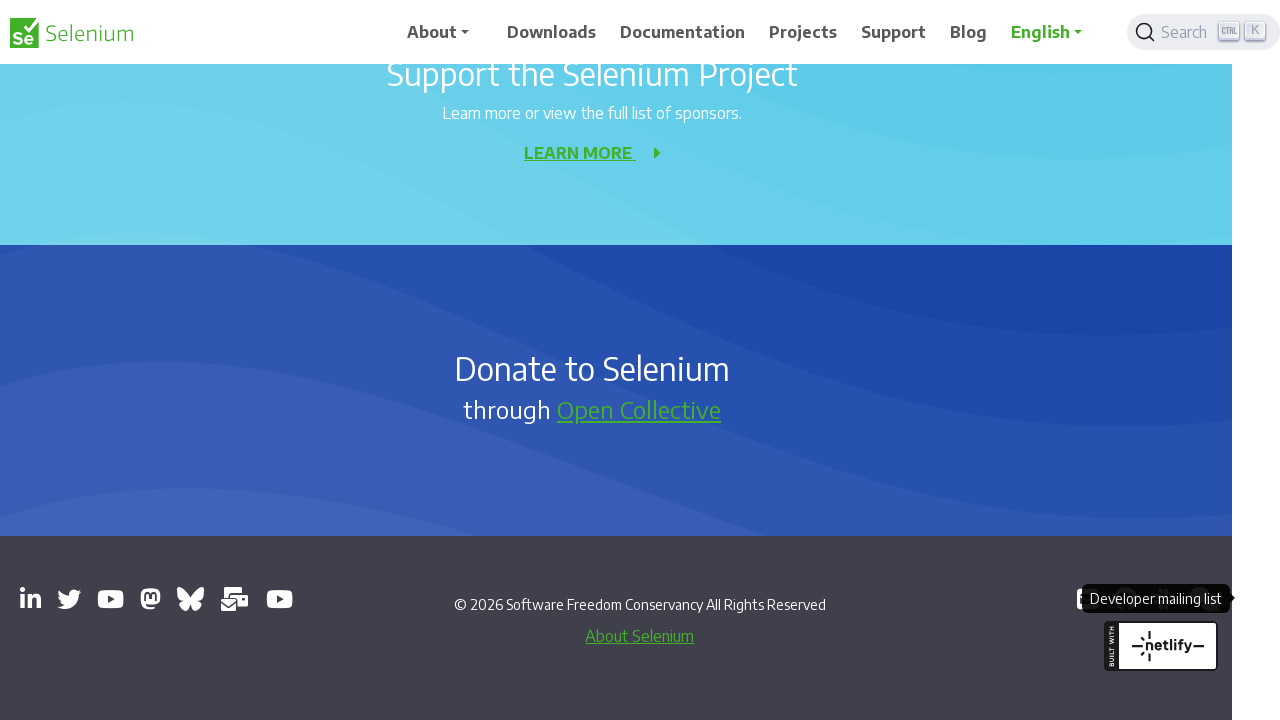

Closed external link tab
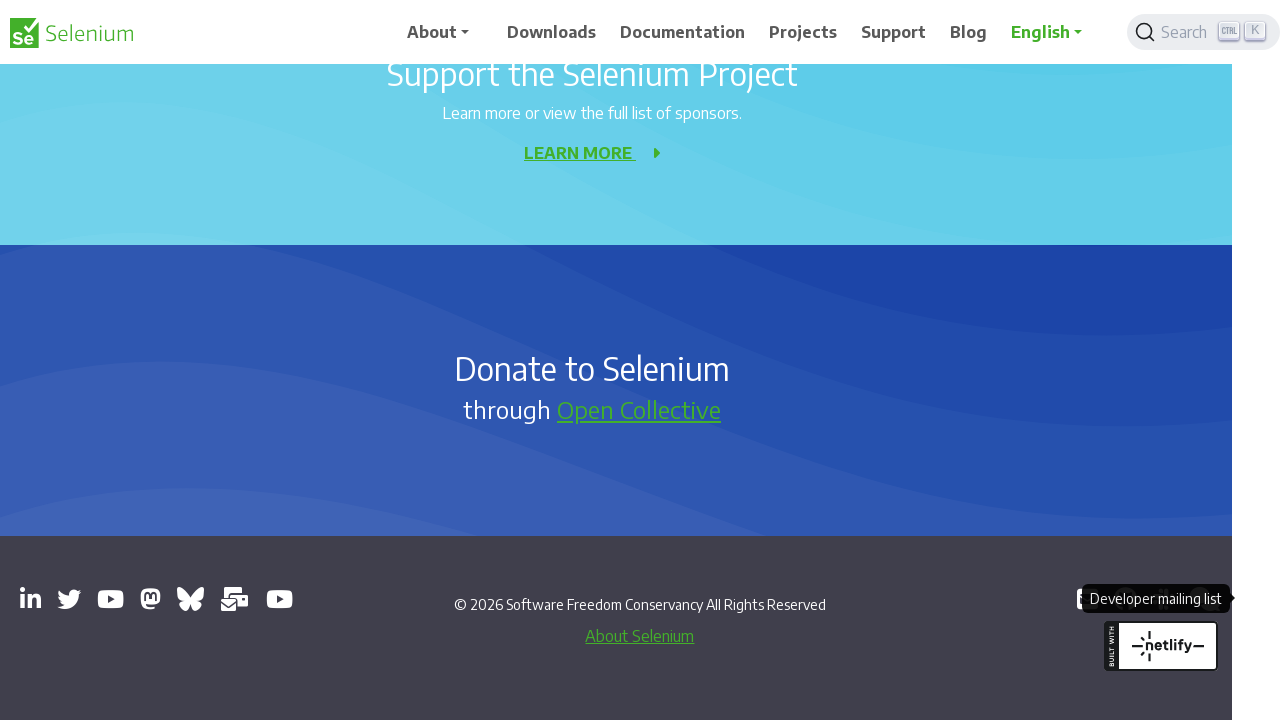

Closed external link tab
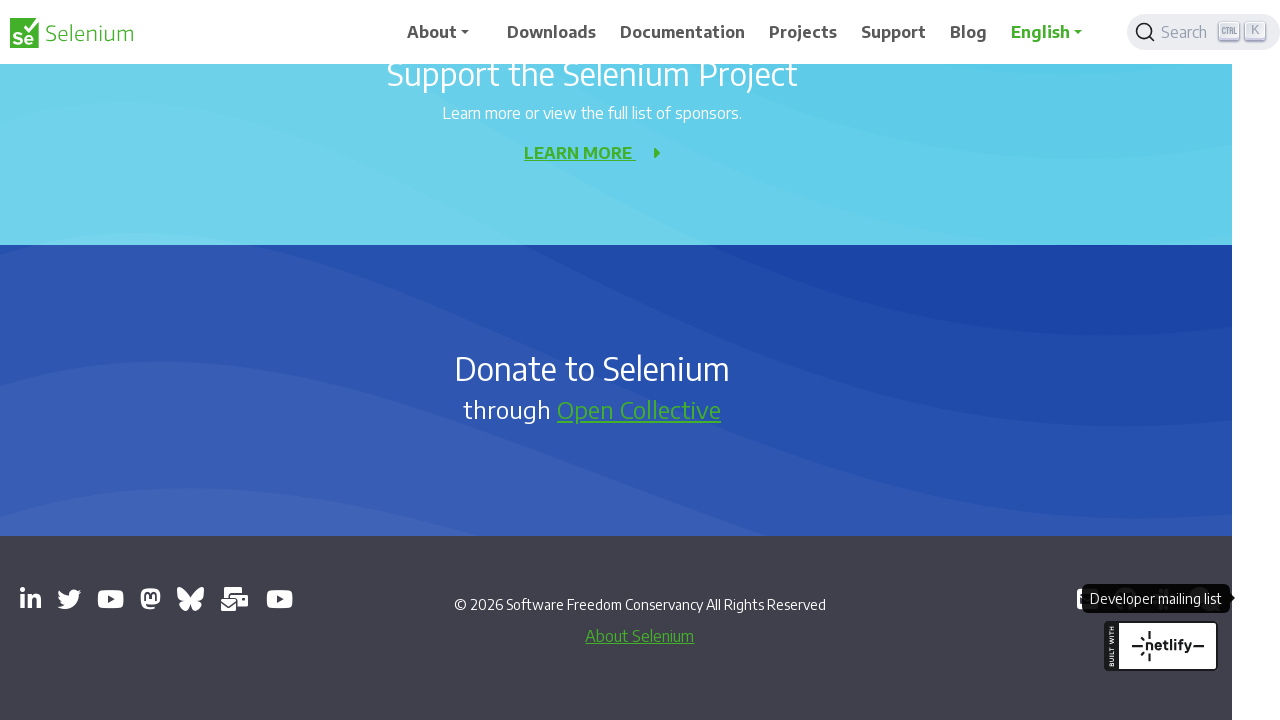

Closed external link tab
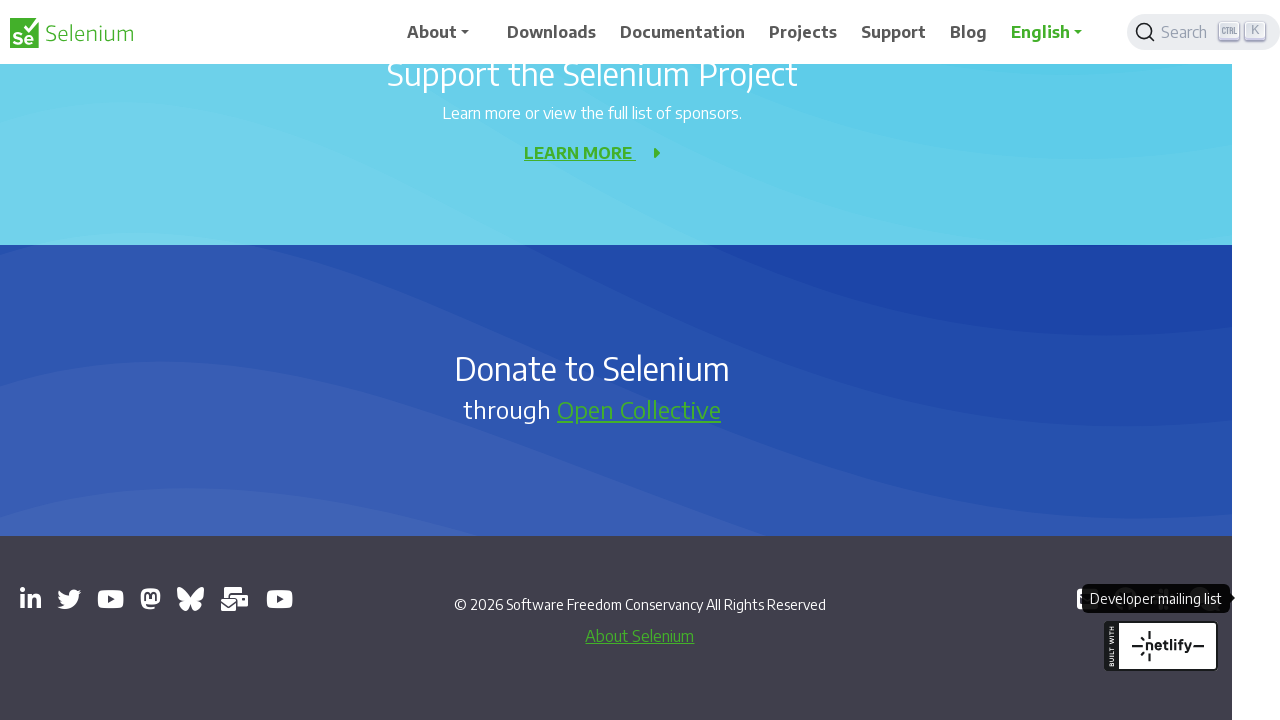

Closed external link tab
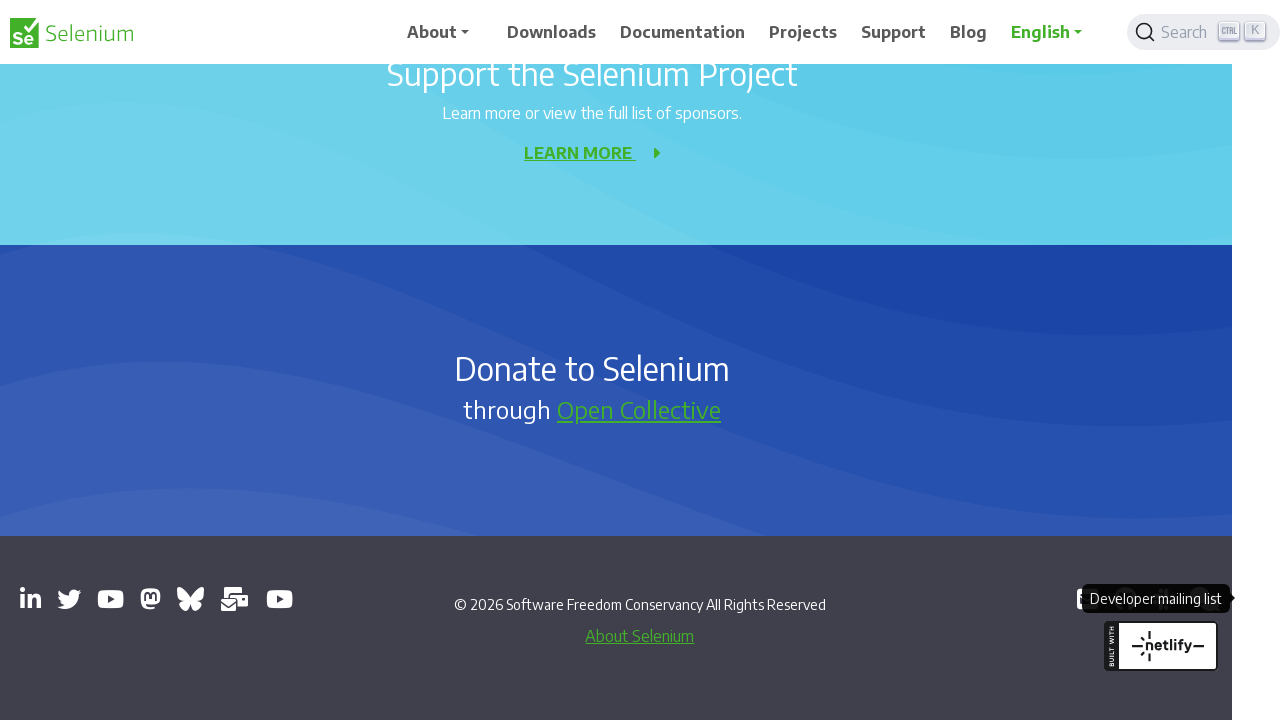

Closed external link tab
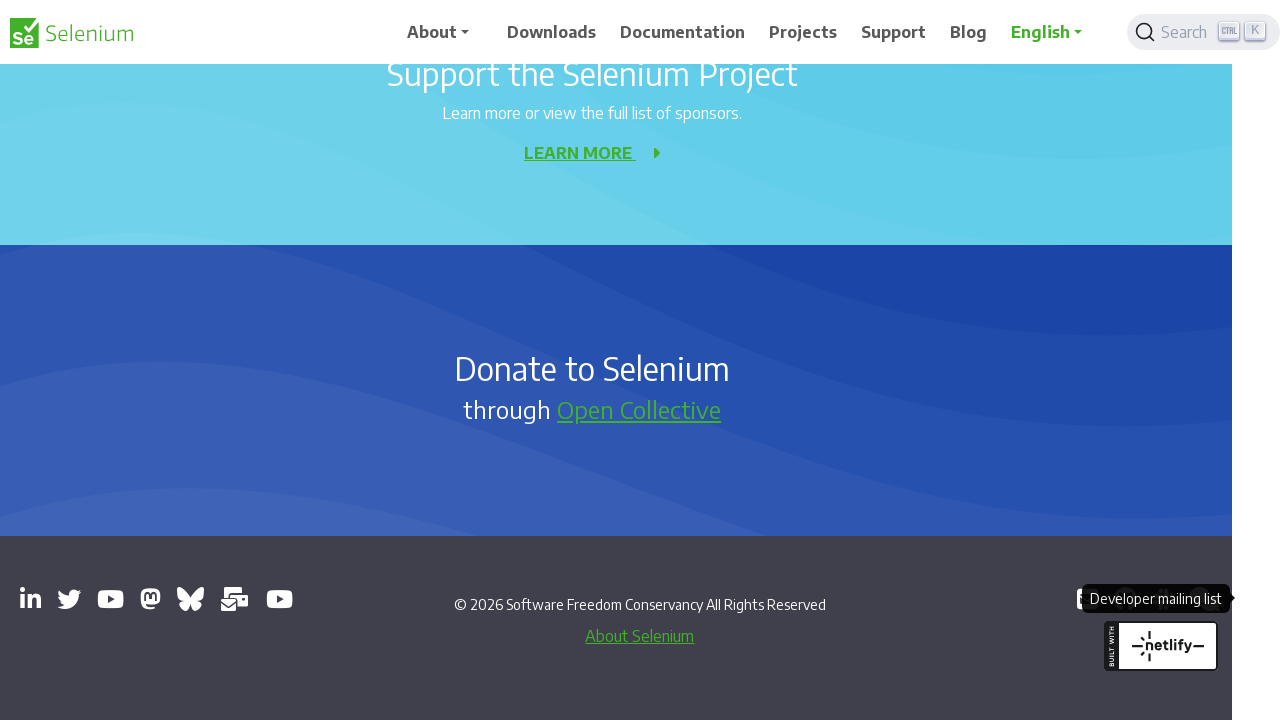

Returned focus to main Selenium website page
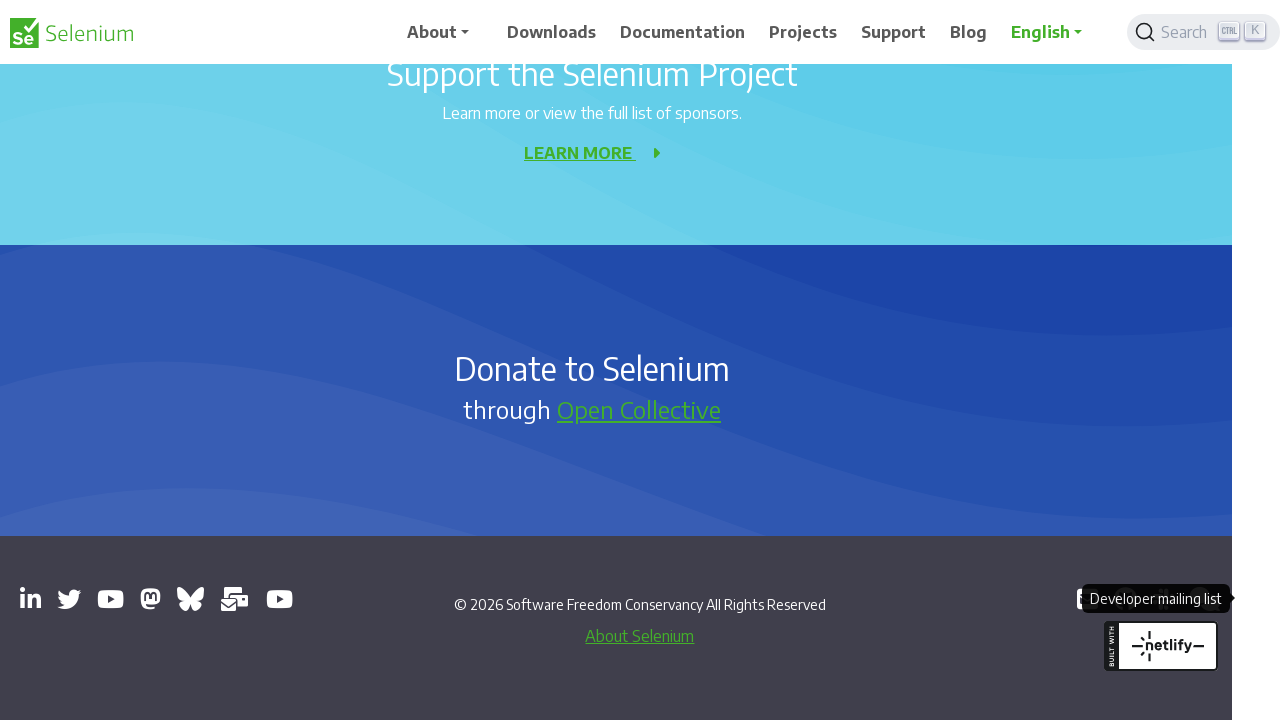

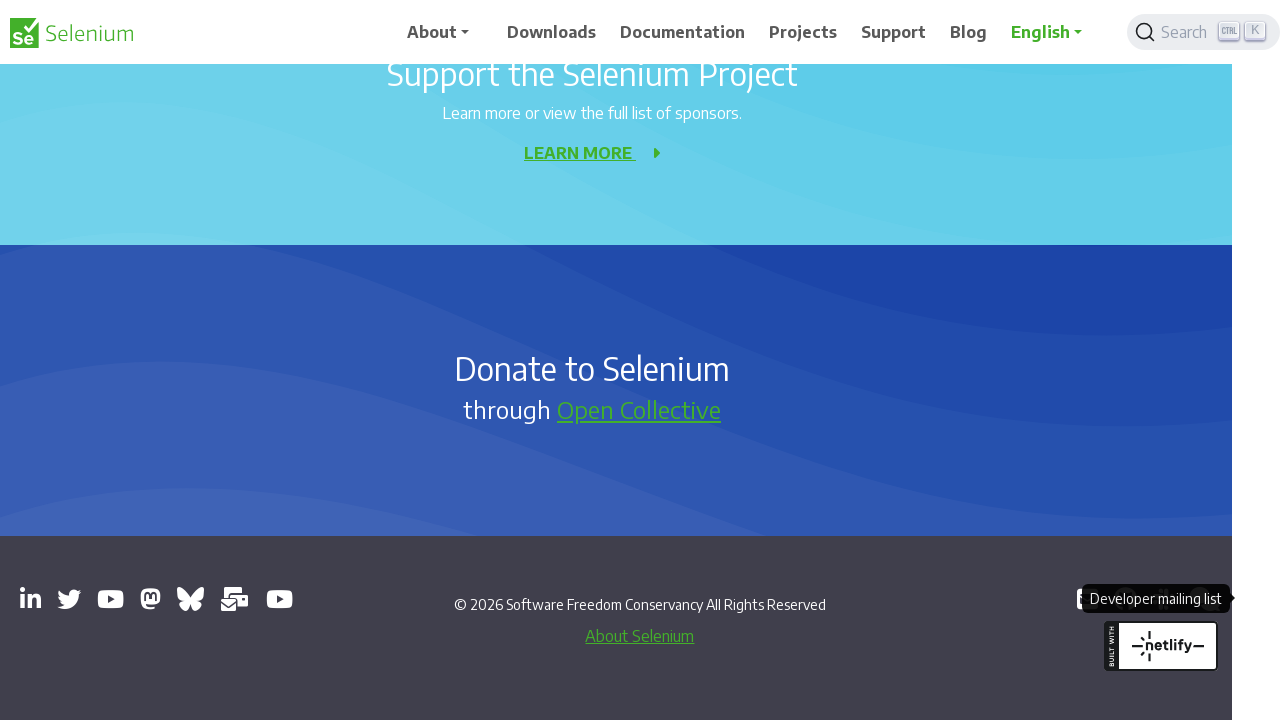